Tests form validation on a registration page by entering invalid email formats, weak passwords, and mismatched password confirmations to trigger and verify validation error messages.

Starting URL: https://app.floworx-iq.com/register

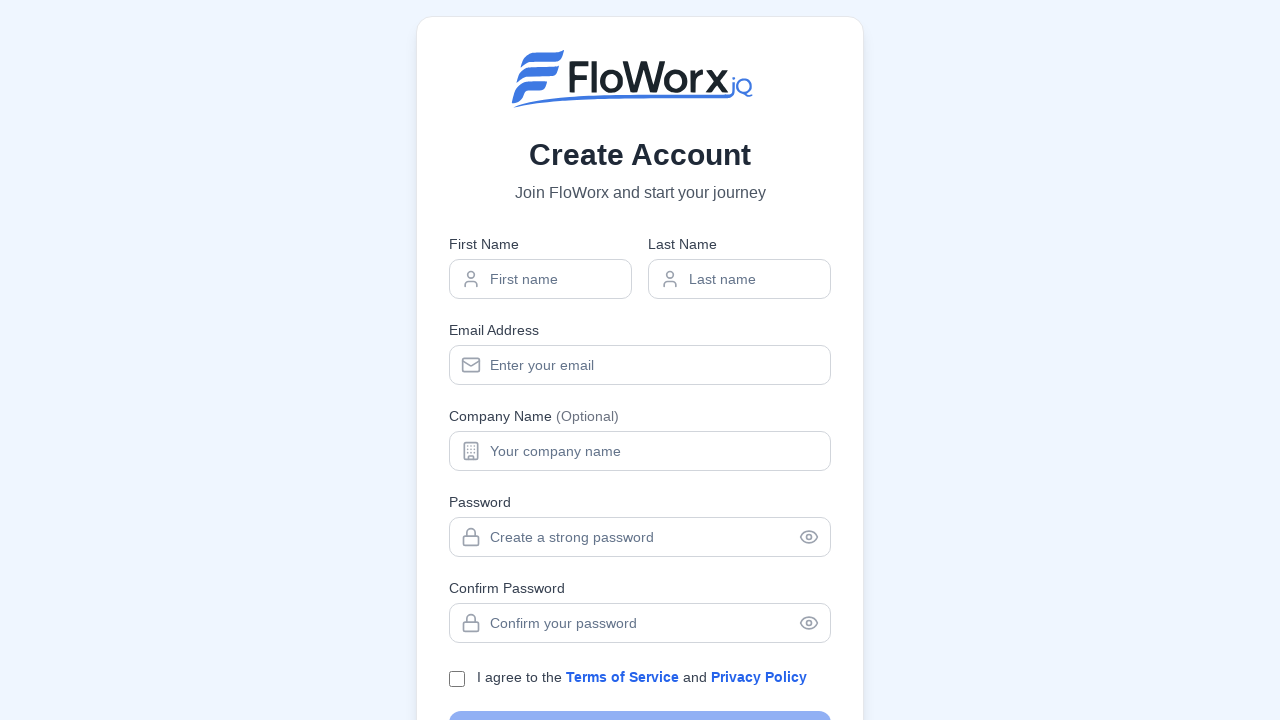

Waited for page to reach networkidle load state
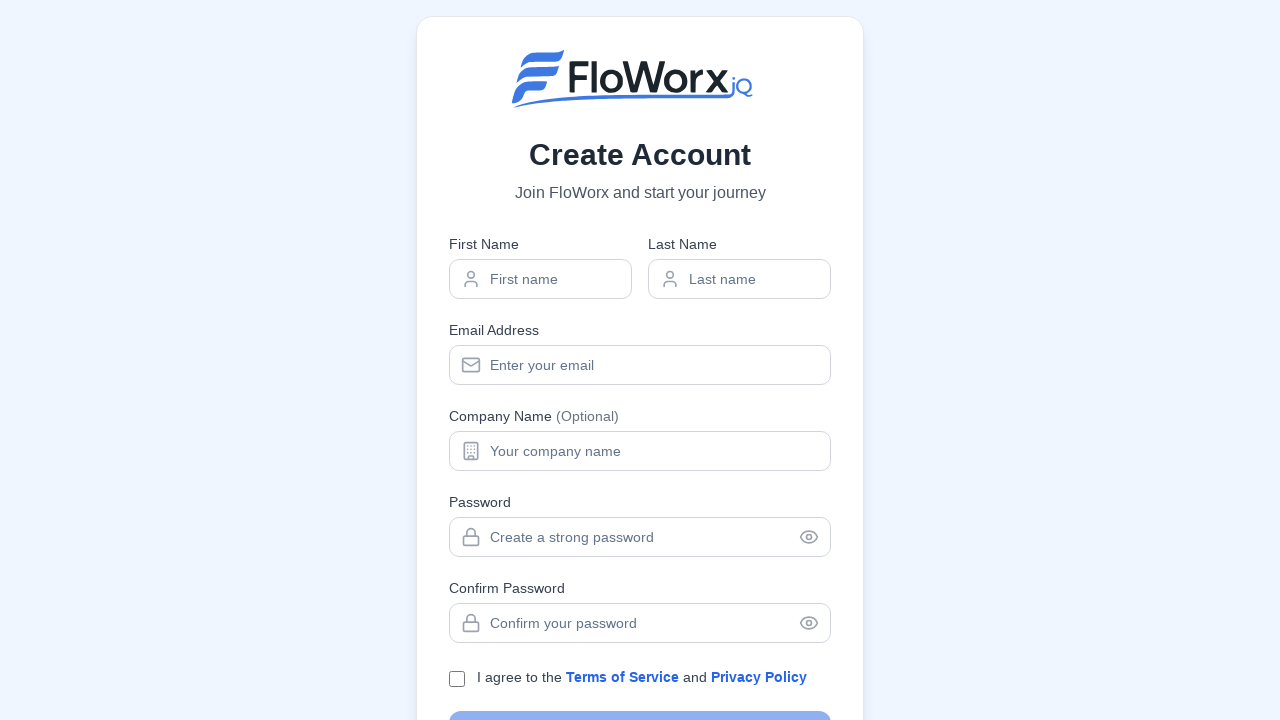

Waited 3 seconds for page stabilization
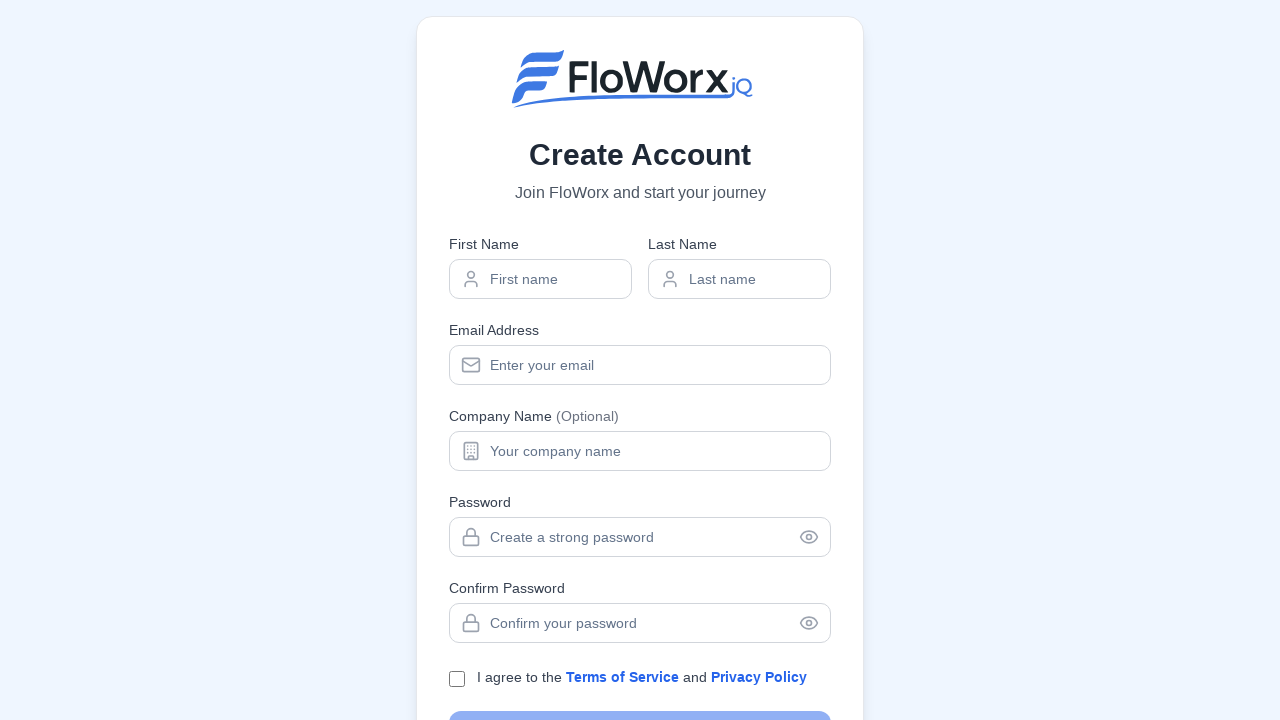

Cleared email field on input[name="email"]
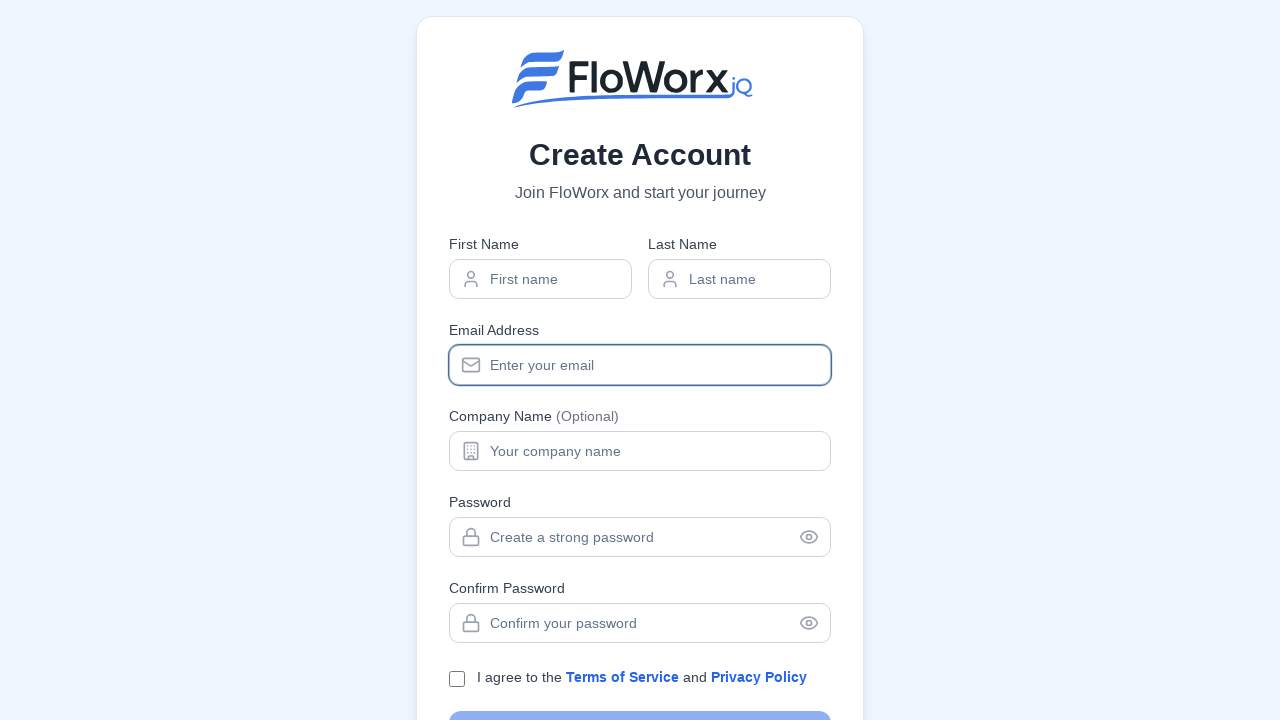

Entered invalid email 'invalid-email' into email field on input[name="email"]
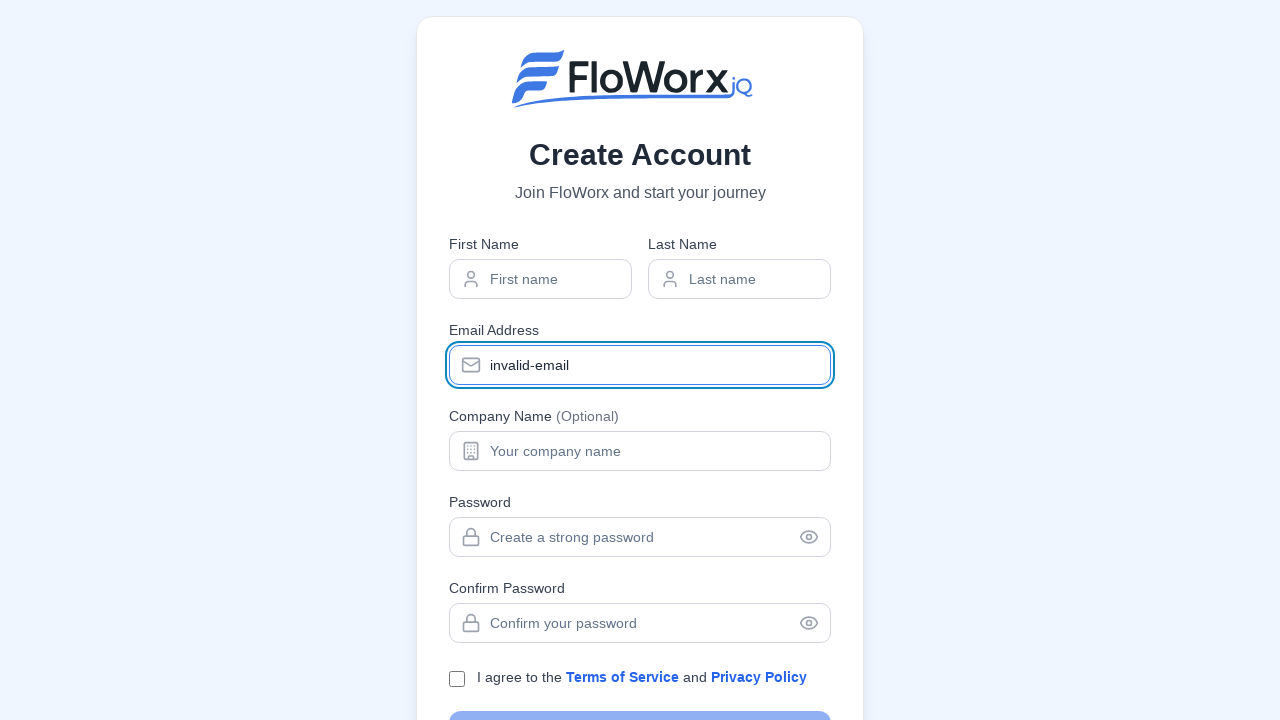

Clicked firstName field to trigger email validation at (540, 279) on input[name="firstName"]
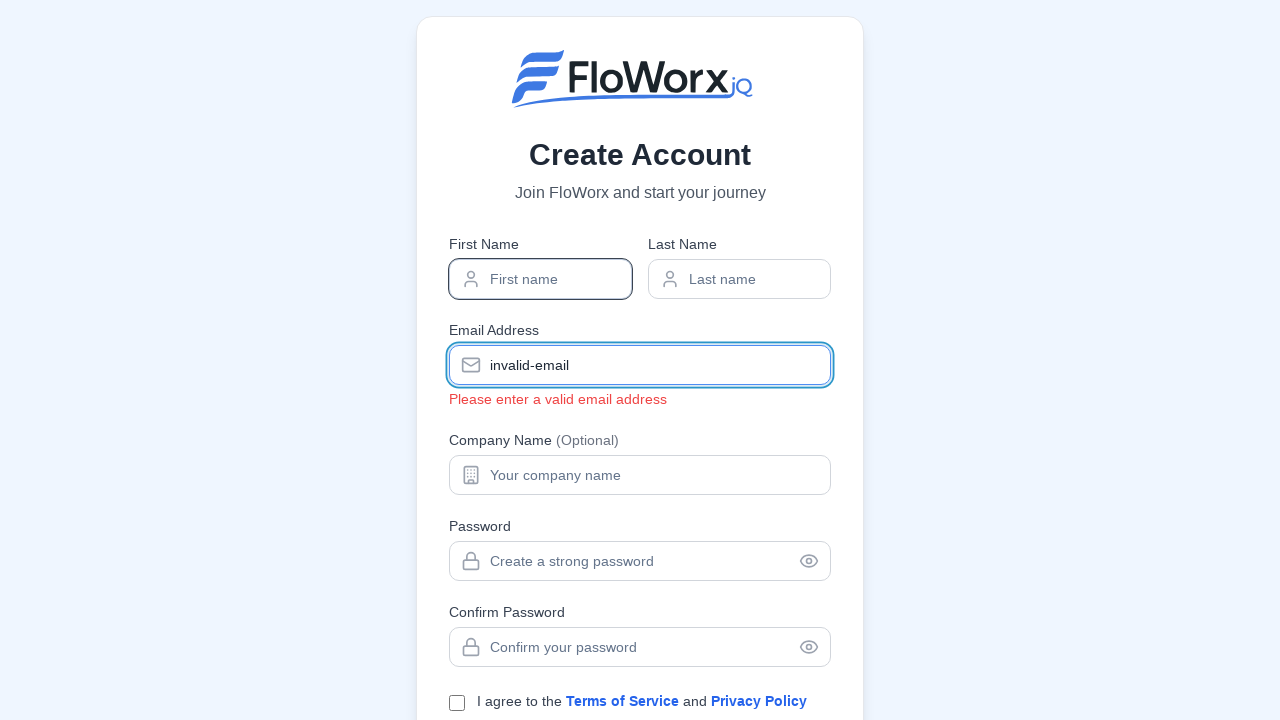

Waited 1.5 seconds for validation message for email 'invalid-email'
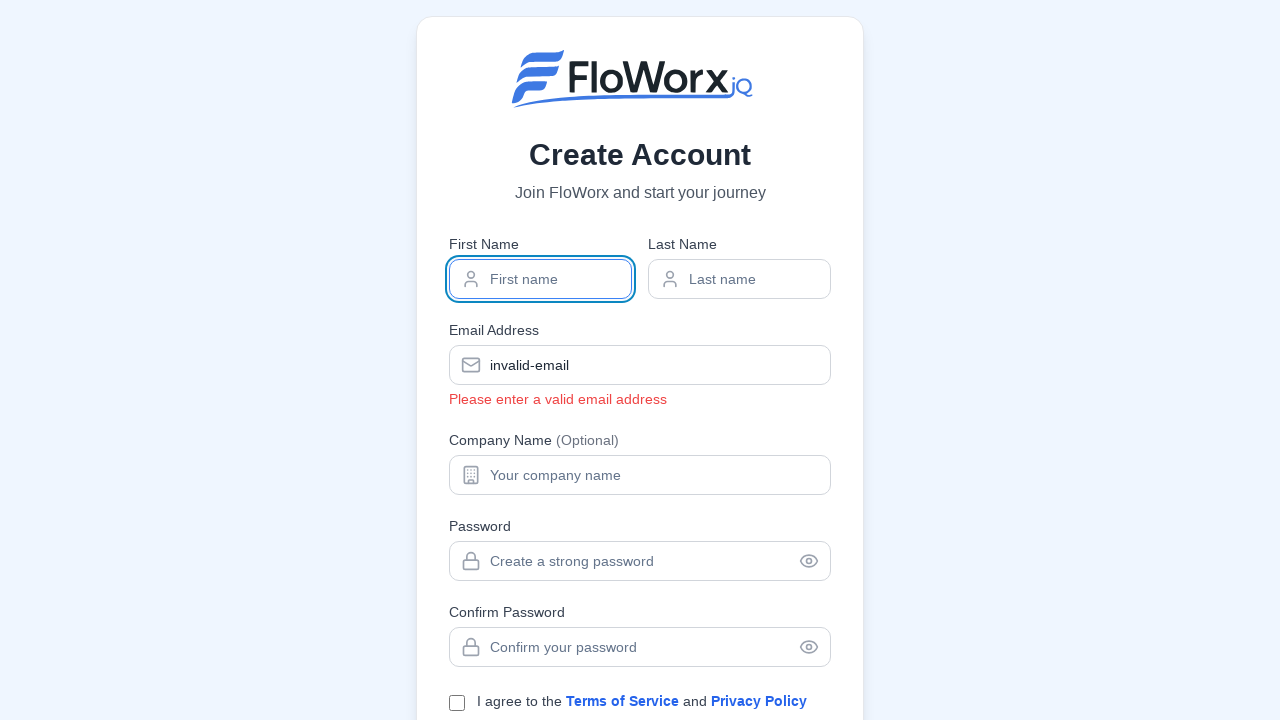

Cleared email field on input[name="email"]
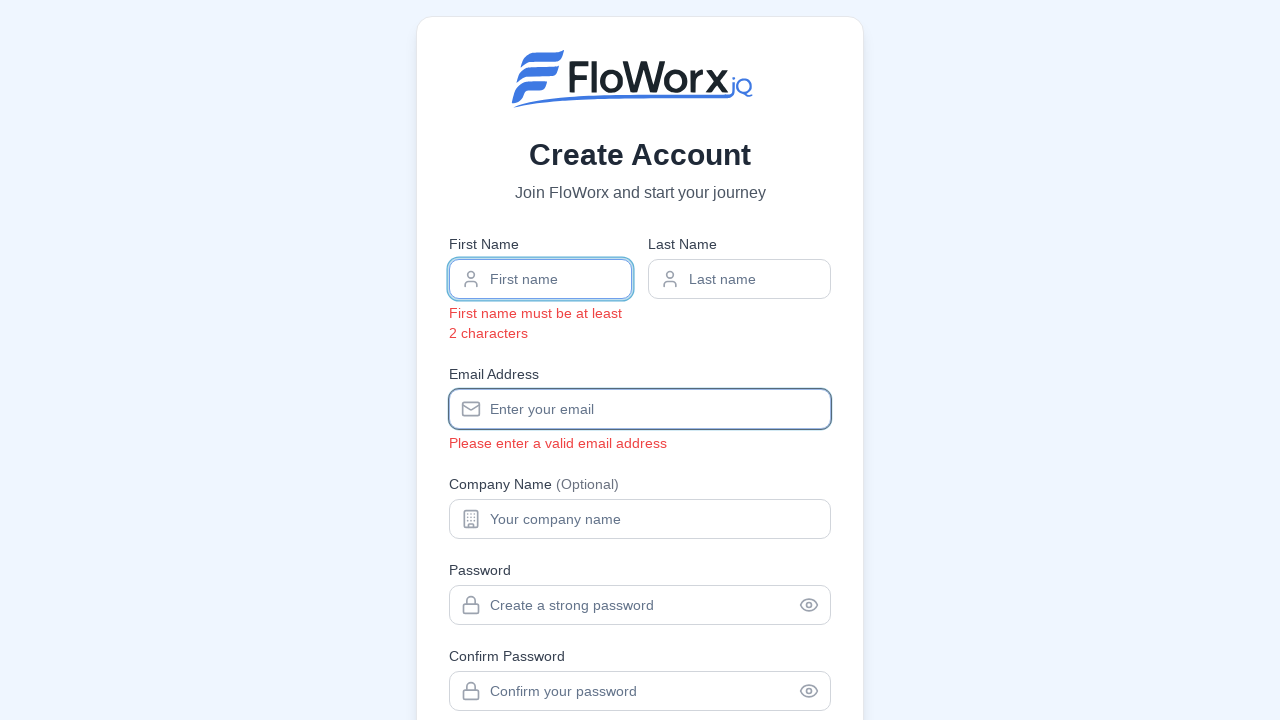

Entered invalid email 'test@' into email field on input[name="email"]
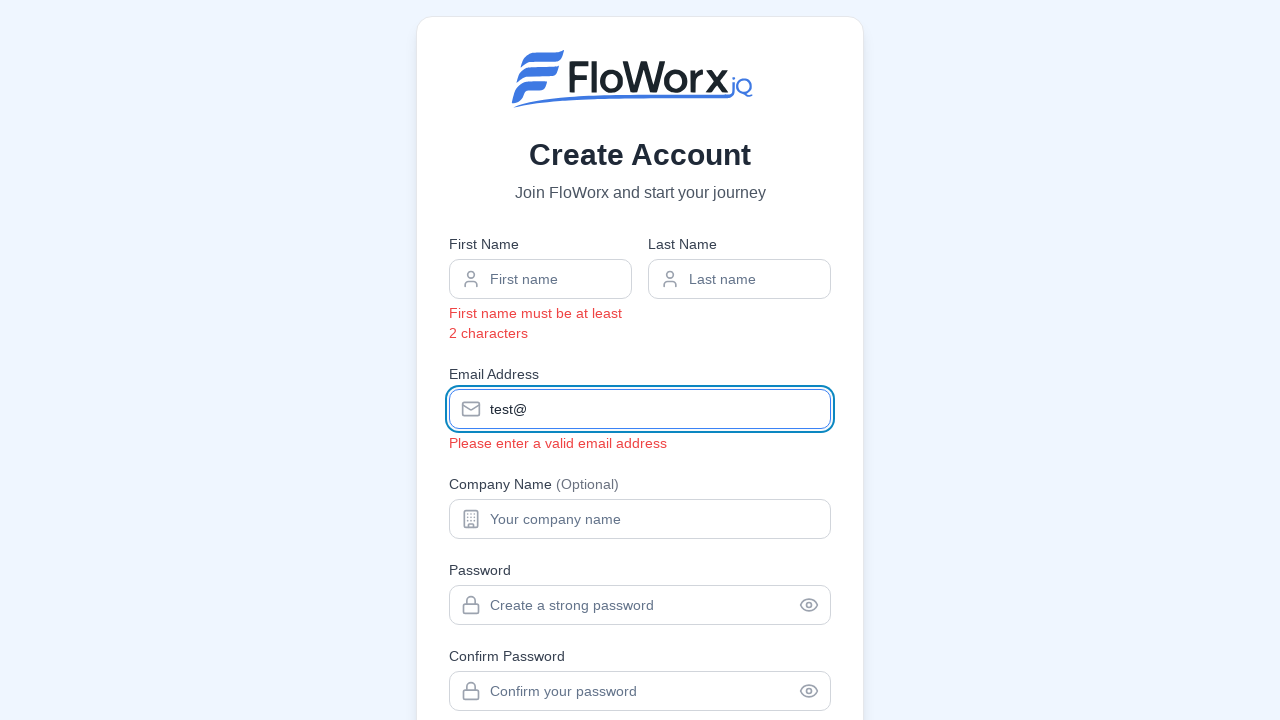

Clicked firstName field to trigger email validation at (540, 279) on input[name="firstName"]
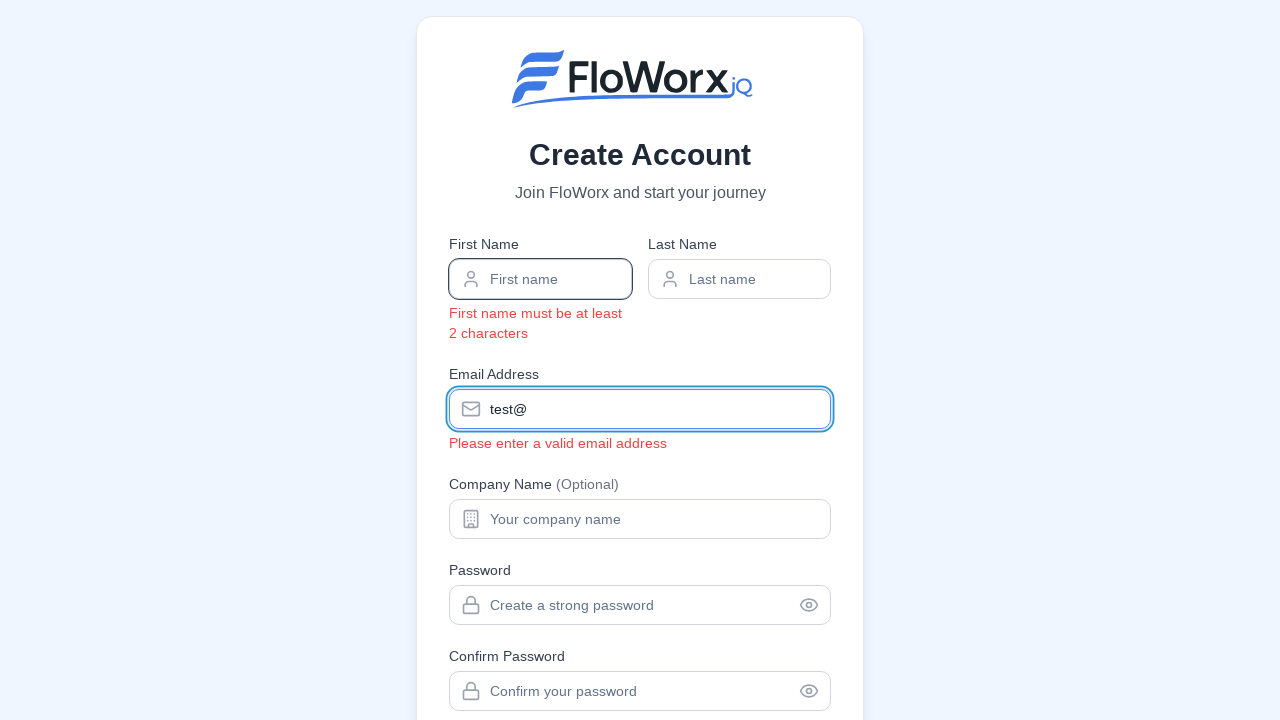

Waited 1.5 seconds for validation message for email 'test@'
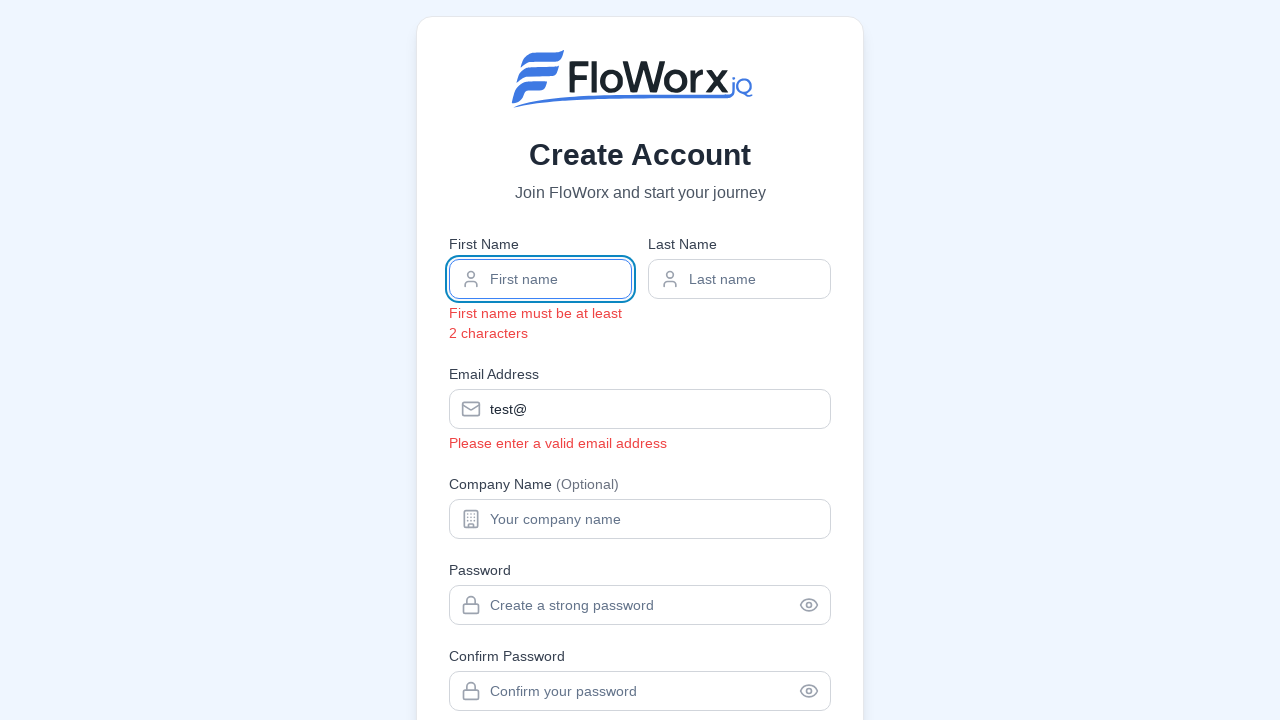

Cleared email field on input[name="email"]
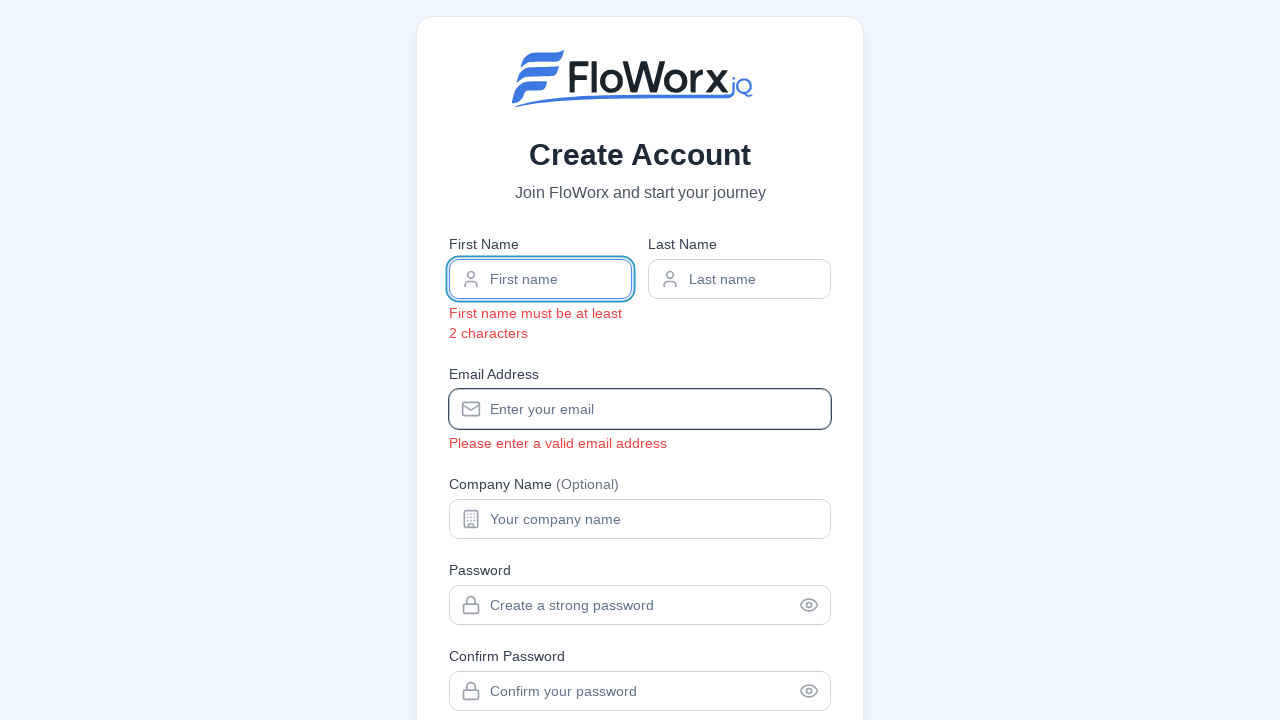

Entered invalid email '@example.com' into email field on input[name="email"]
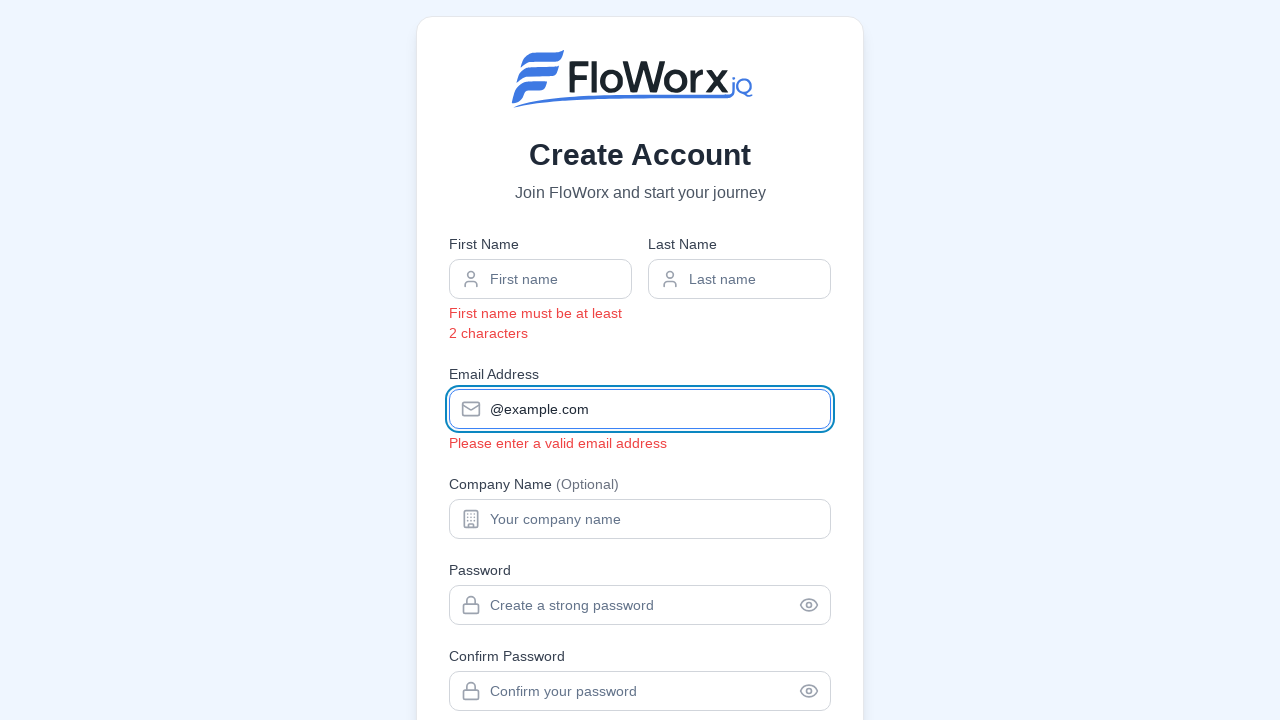

Clicked firstName field to trigger email validation at (540, 279) on input[name="firstName"]
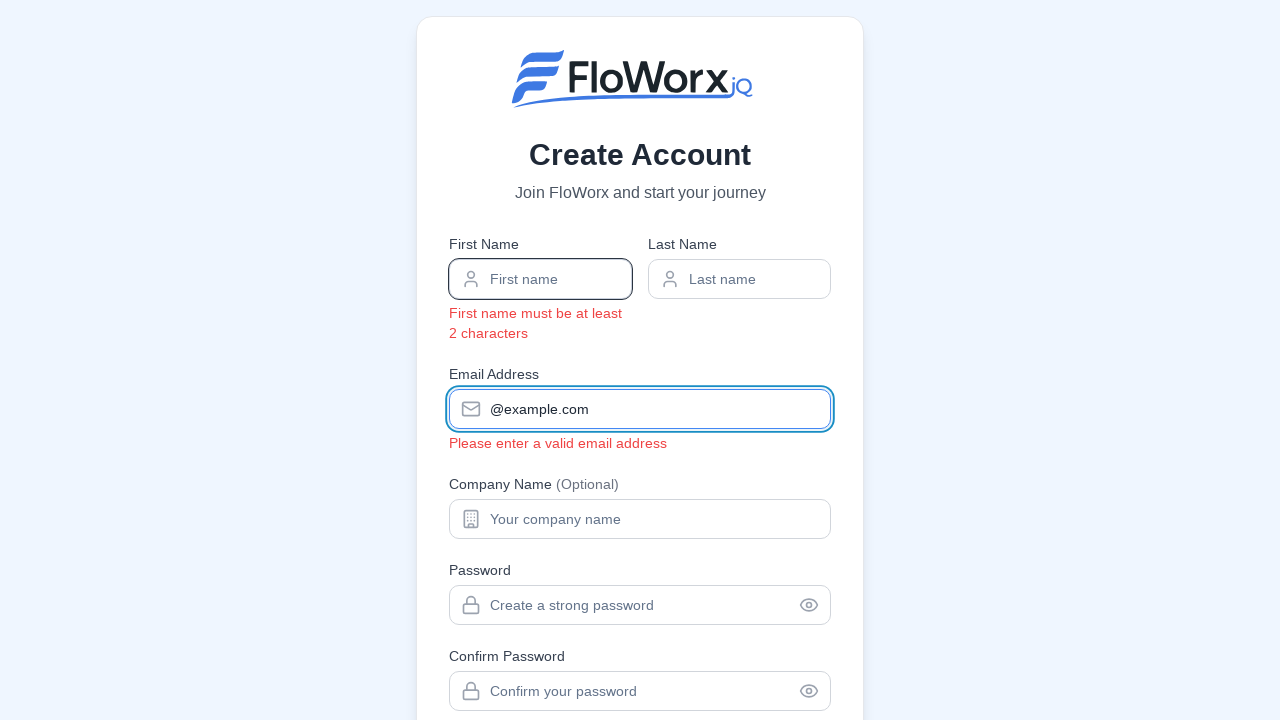

Waited 1.5 seconds for validation message for email '@example.com'
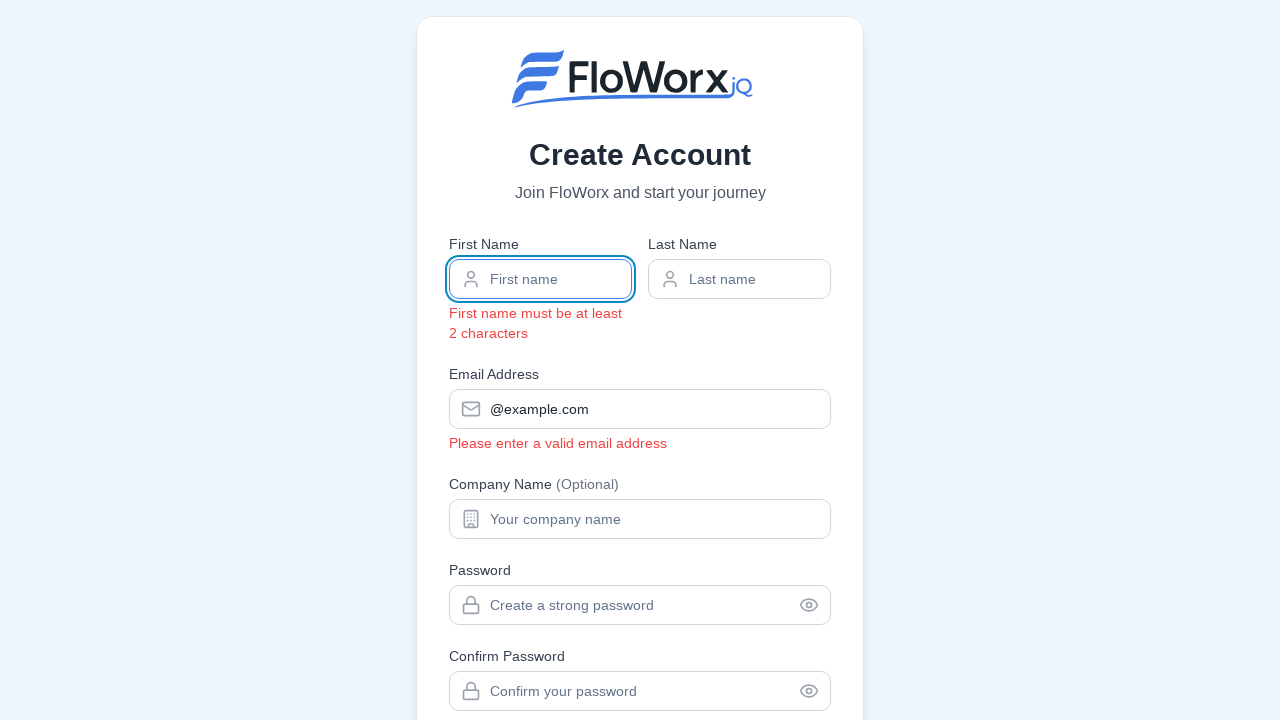

Cleared email field on input[name="email"]
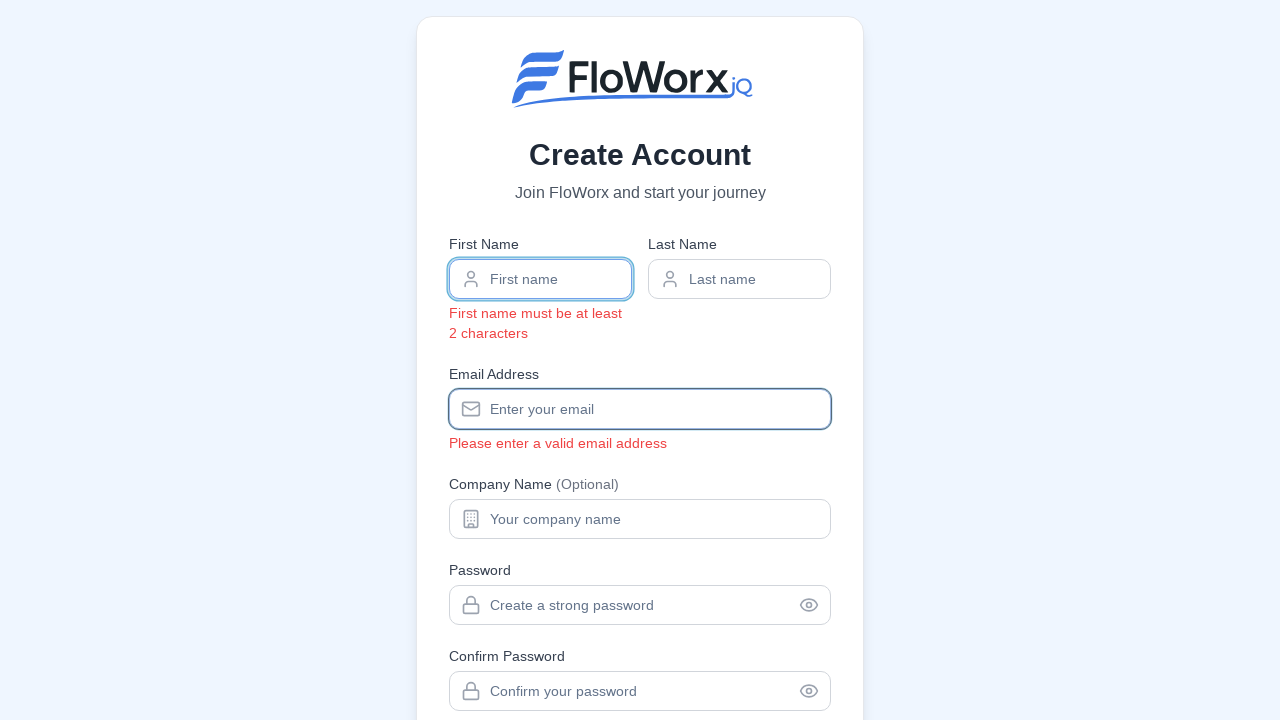

Entered invalid email 'test.example.com' into email field on input[name="email"]
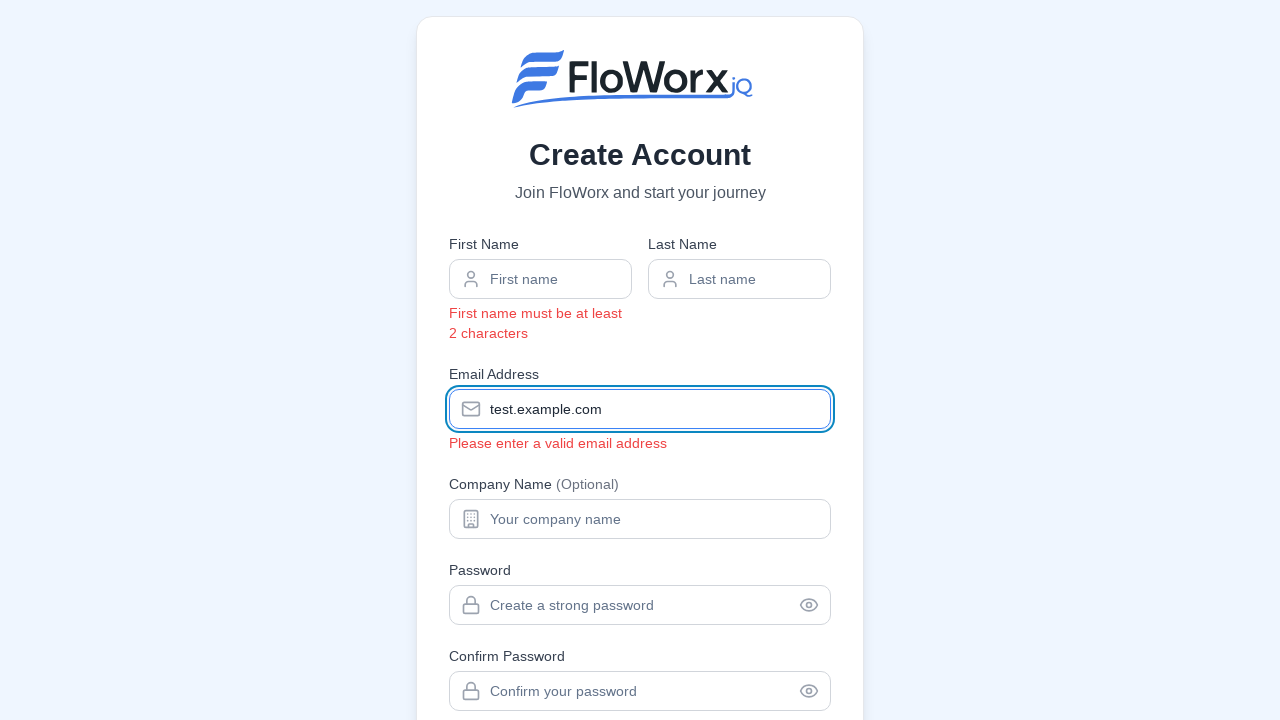

Clicked firstName field to trigger email validation at (540, 279) on input[name="firstName"]
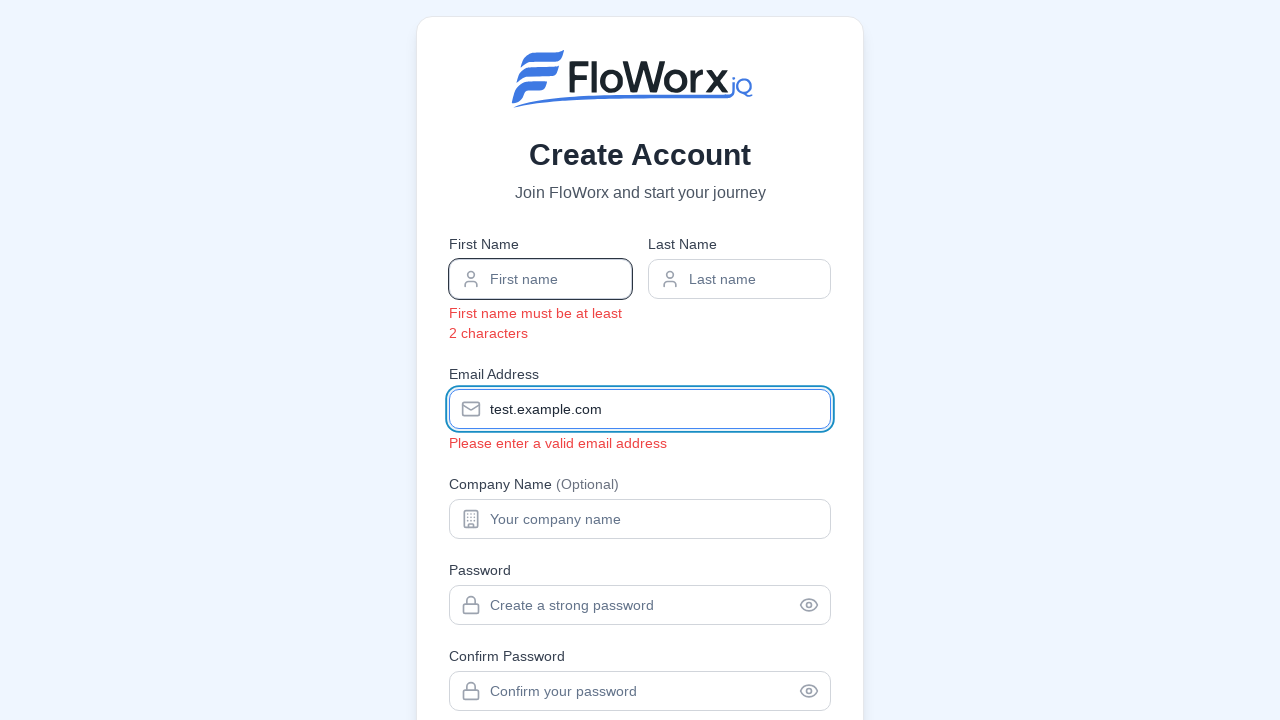

Waited 1.5 seconds for validation message for email 'test.example.com'
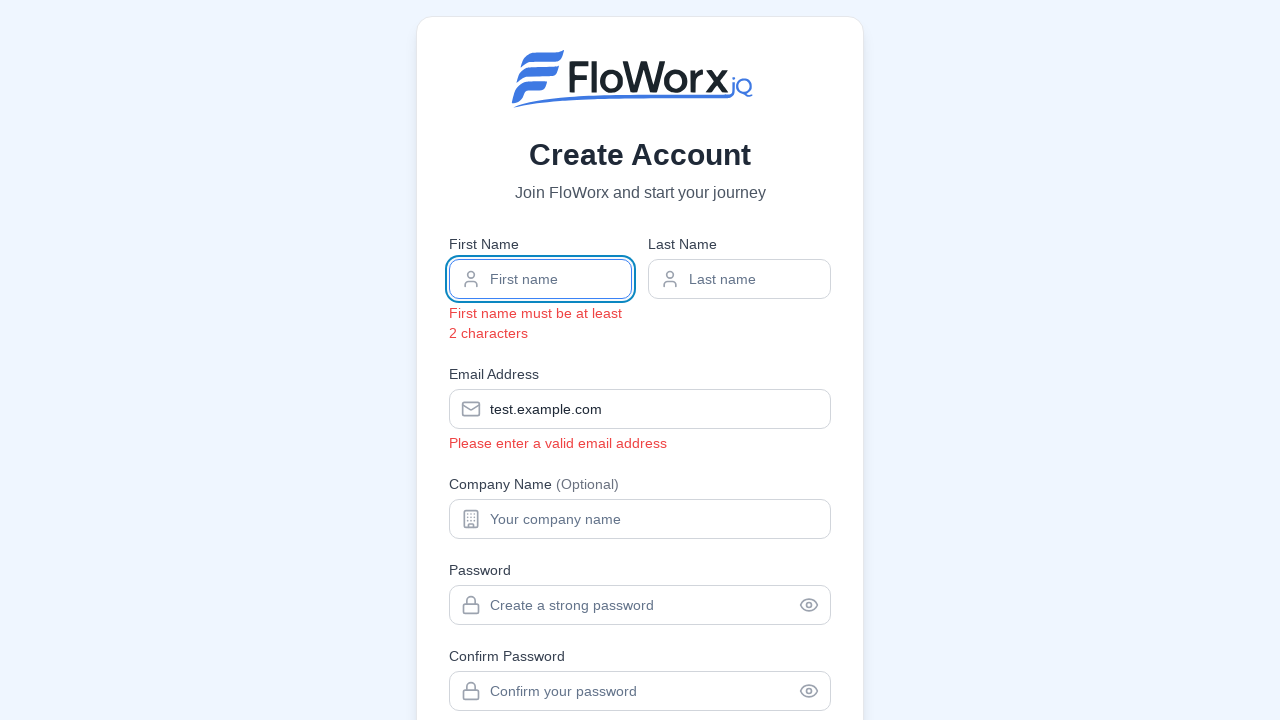

Cleared email field on input[name="email"]
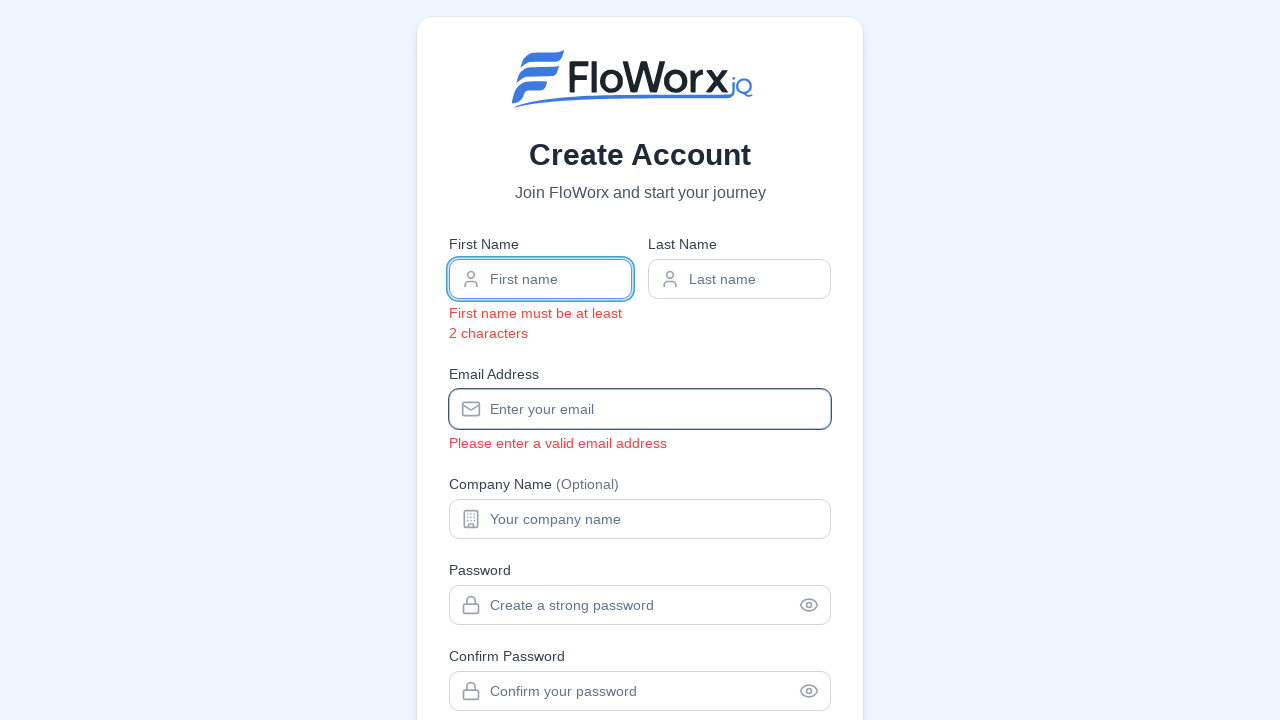

Entered invalid email 'test@.com' into email field on input[name="email"]
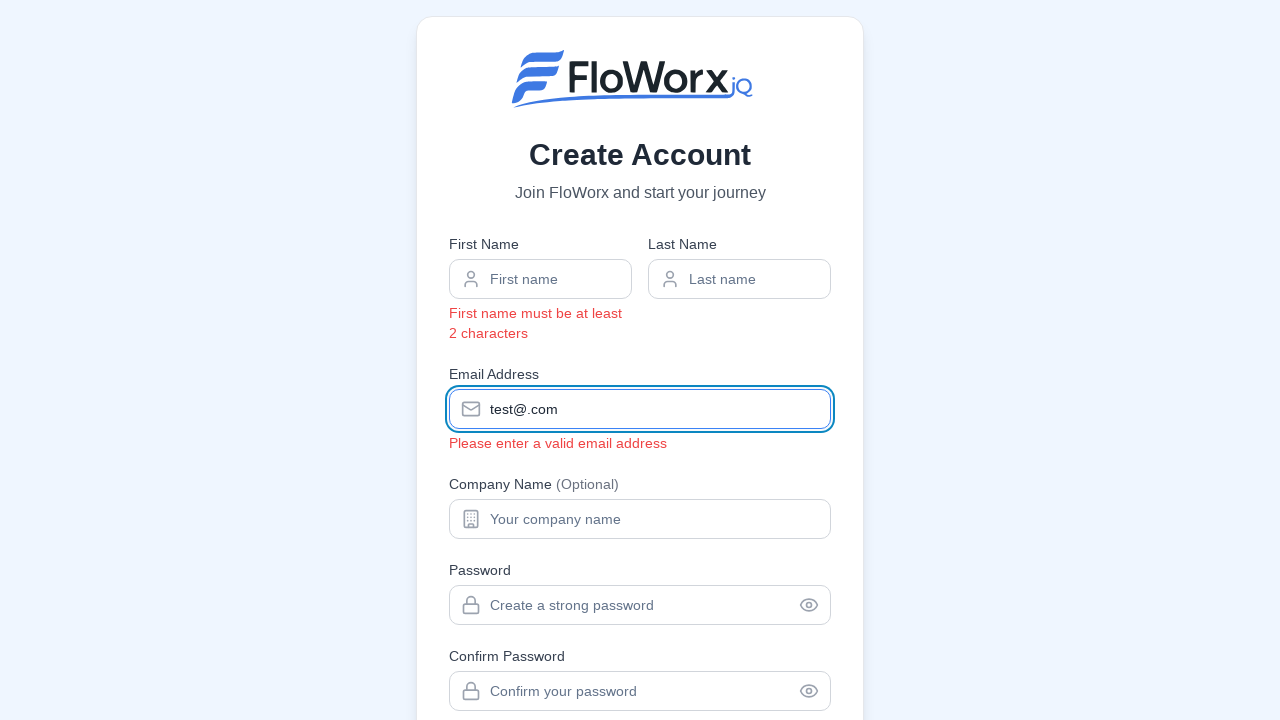

Clicked firstName field to trigger email validation at (540, 279) on input[name="firstName"]
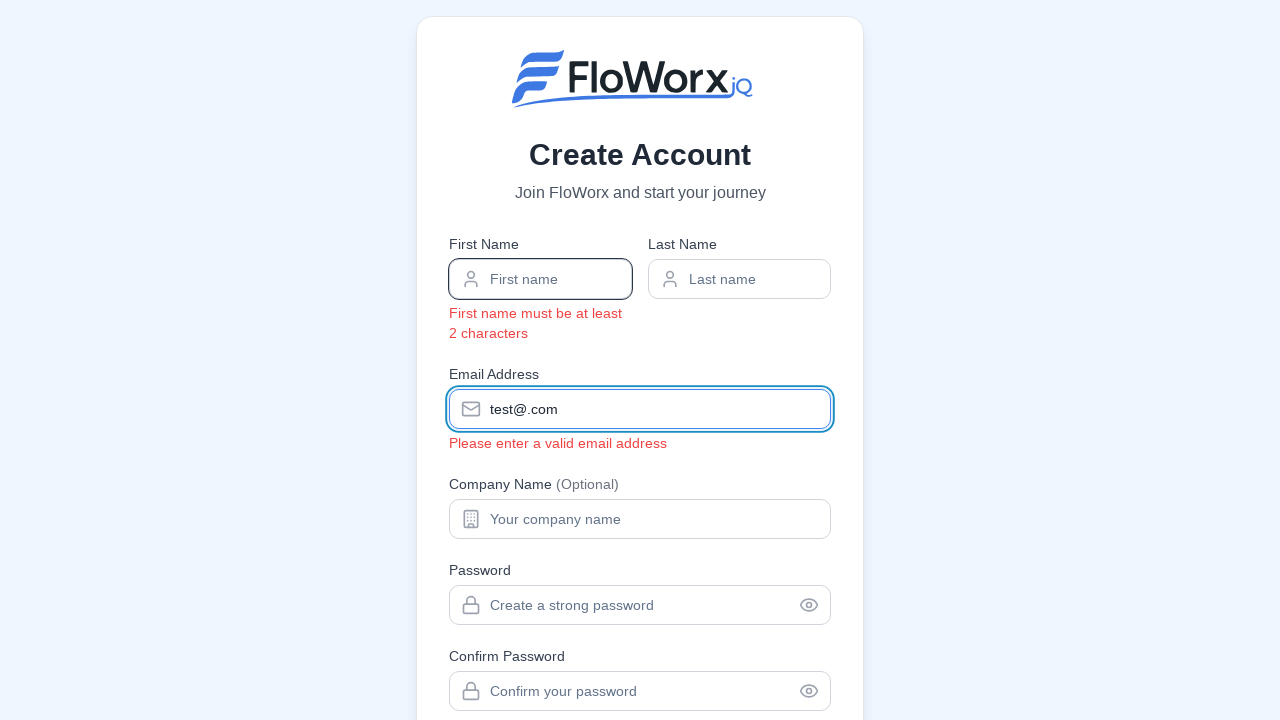

Waited 1.5 seconds for validation message for email 'test@.com'
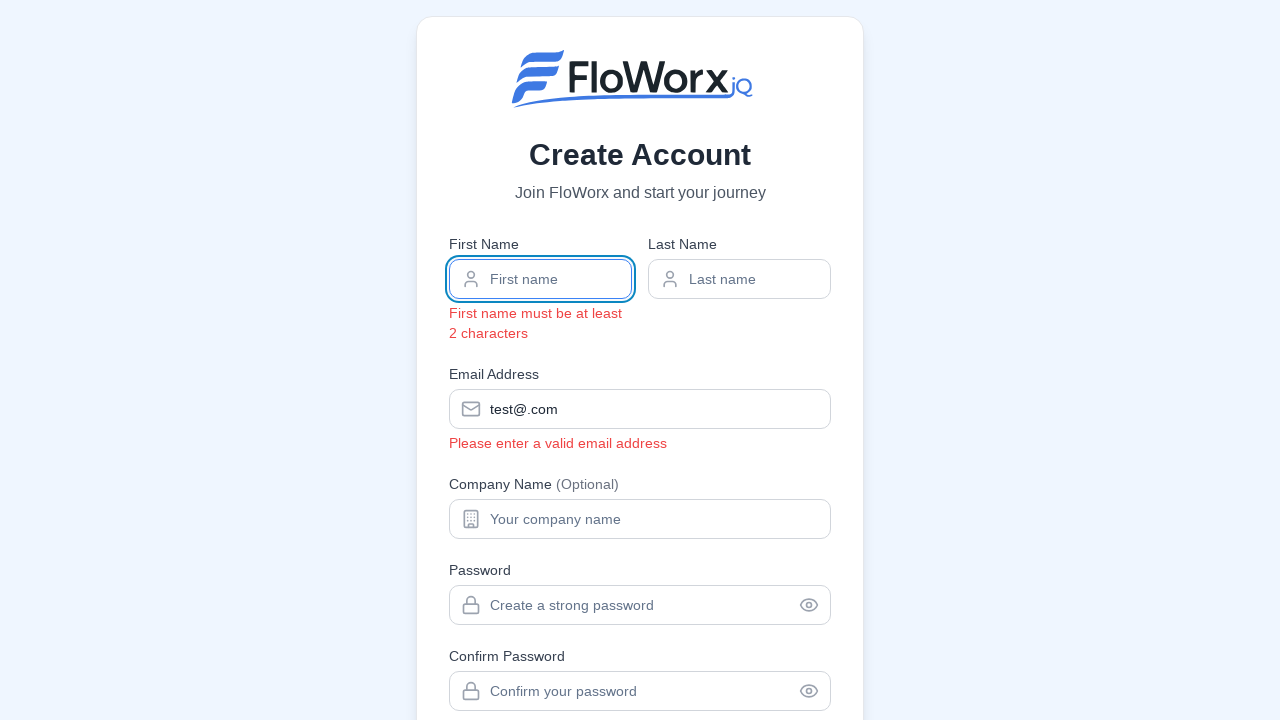

Cleared email field for specific validation test on input[name="email"]
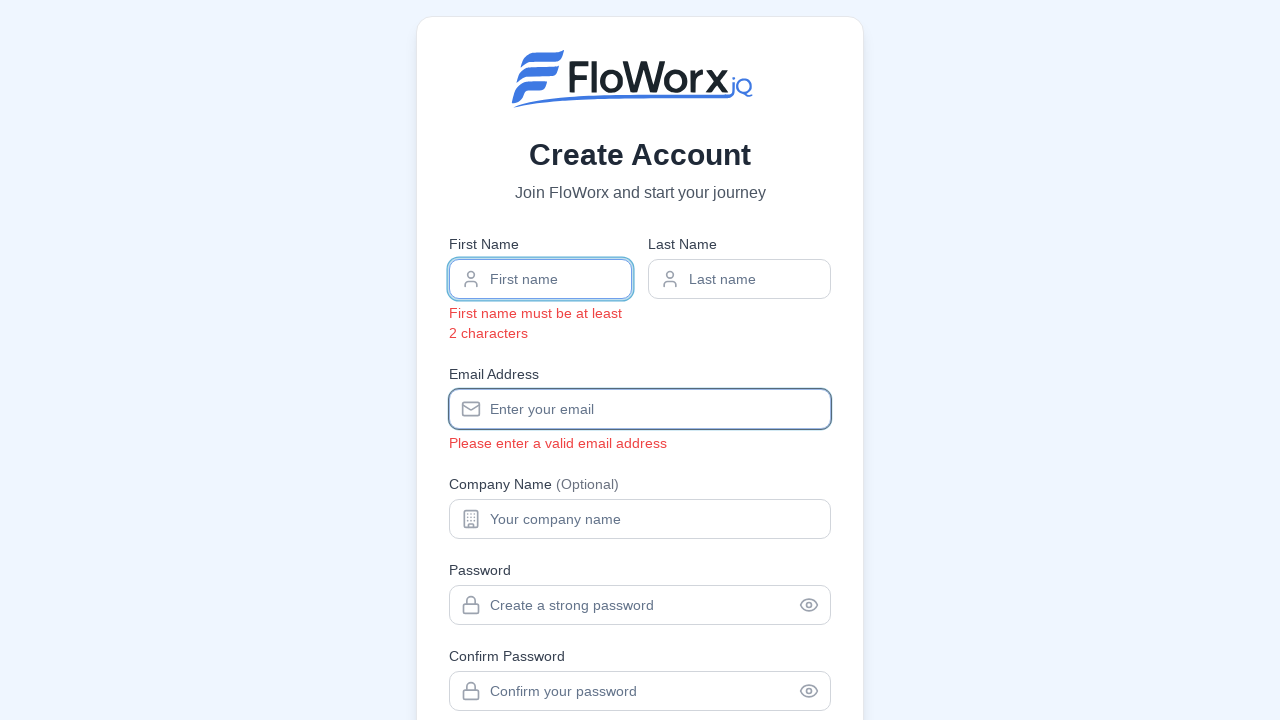

Entered 'invalid-email' for specific validation test on input[name="email"]
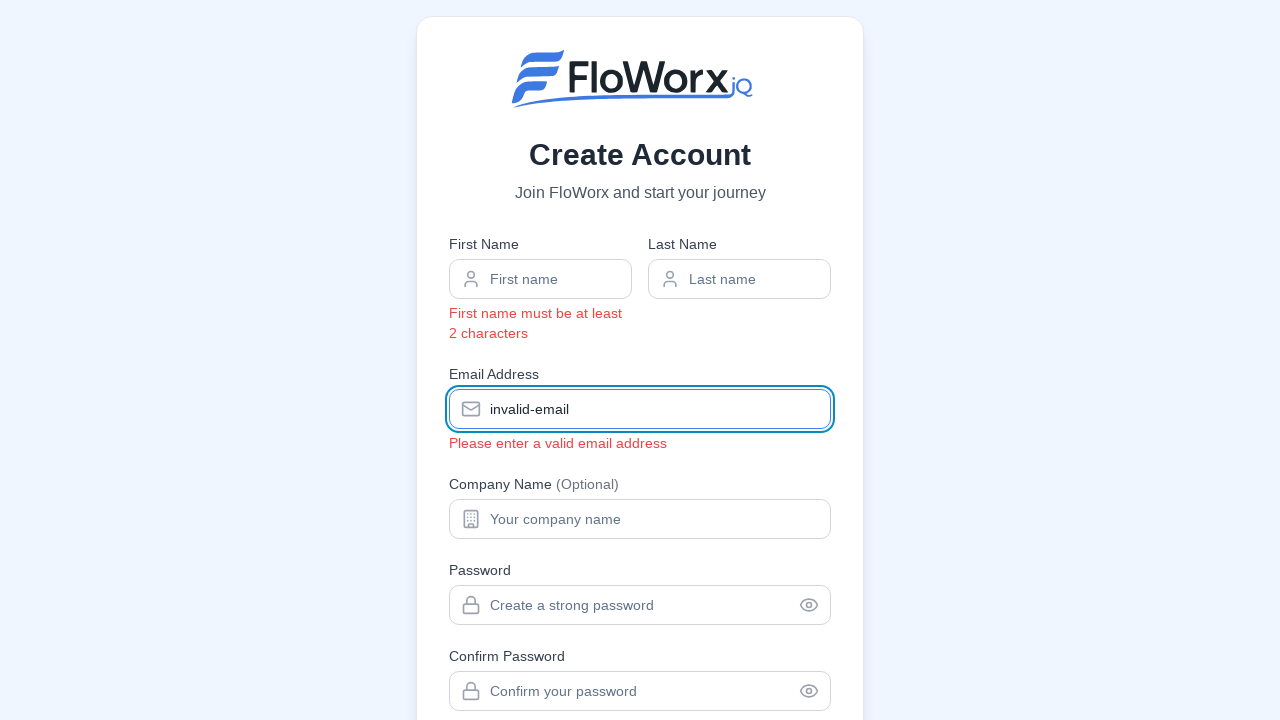

Clicked firstName field to trigger email validation at (540, 279) on input[name="firstName"]
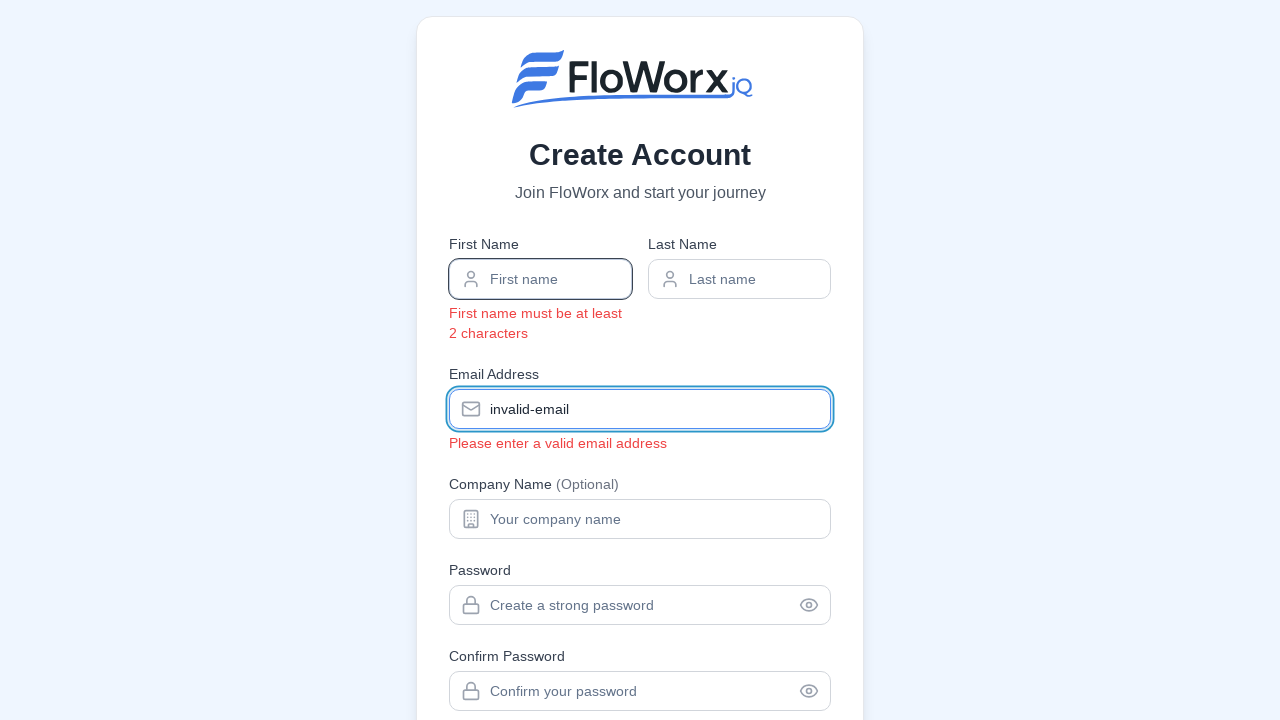

Waited 1.5 seconds for validation message for invalid email
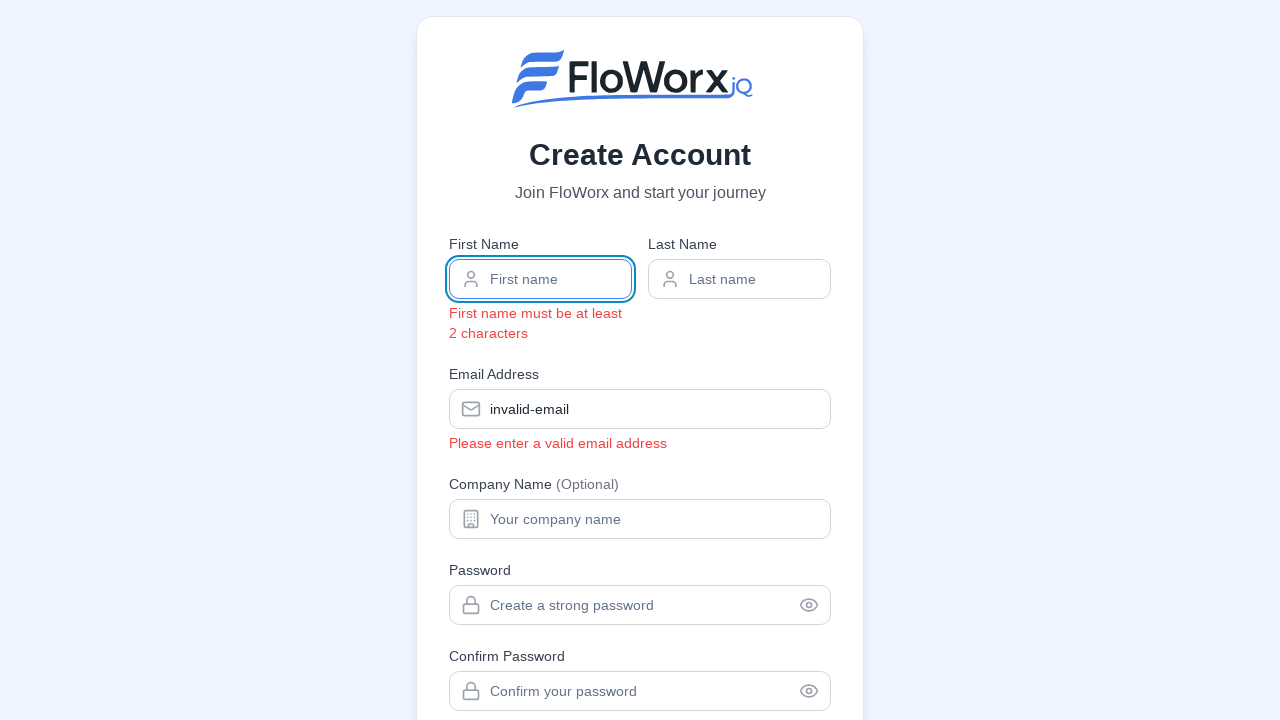

Cleared password field on input[name="password"]
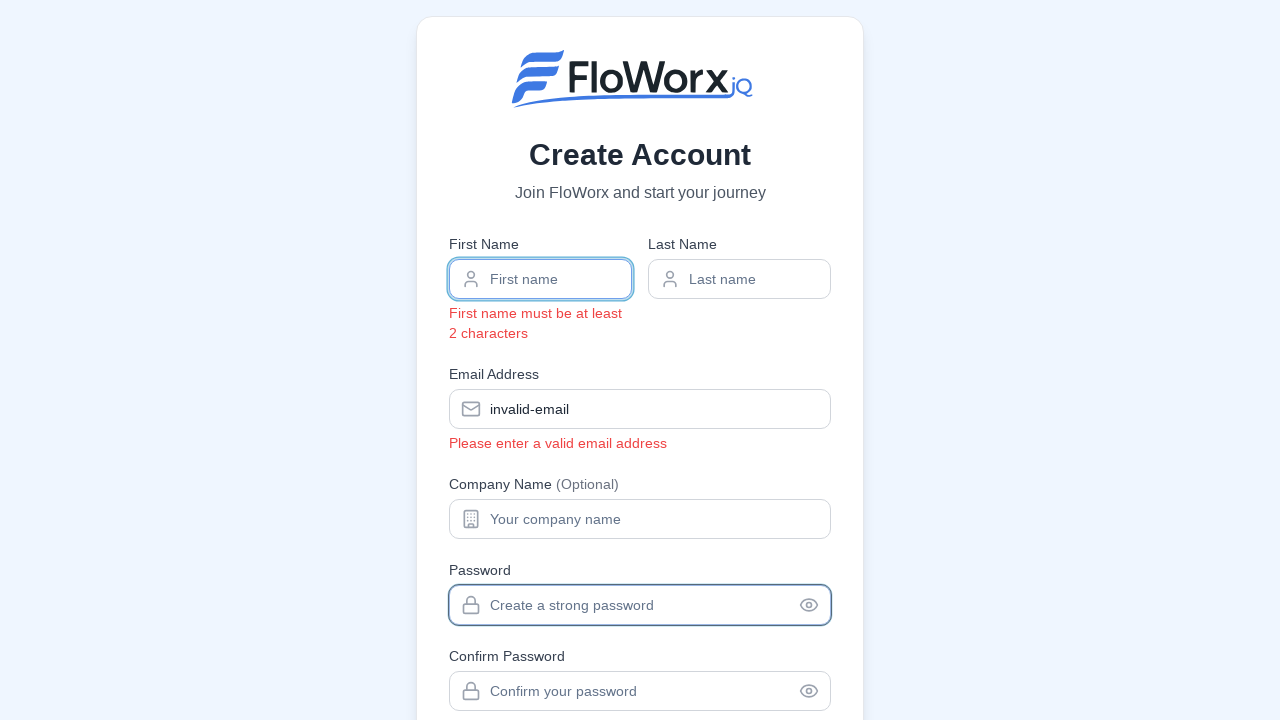

Entered weak password '123' into password field on input[name="password"]
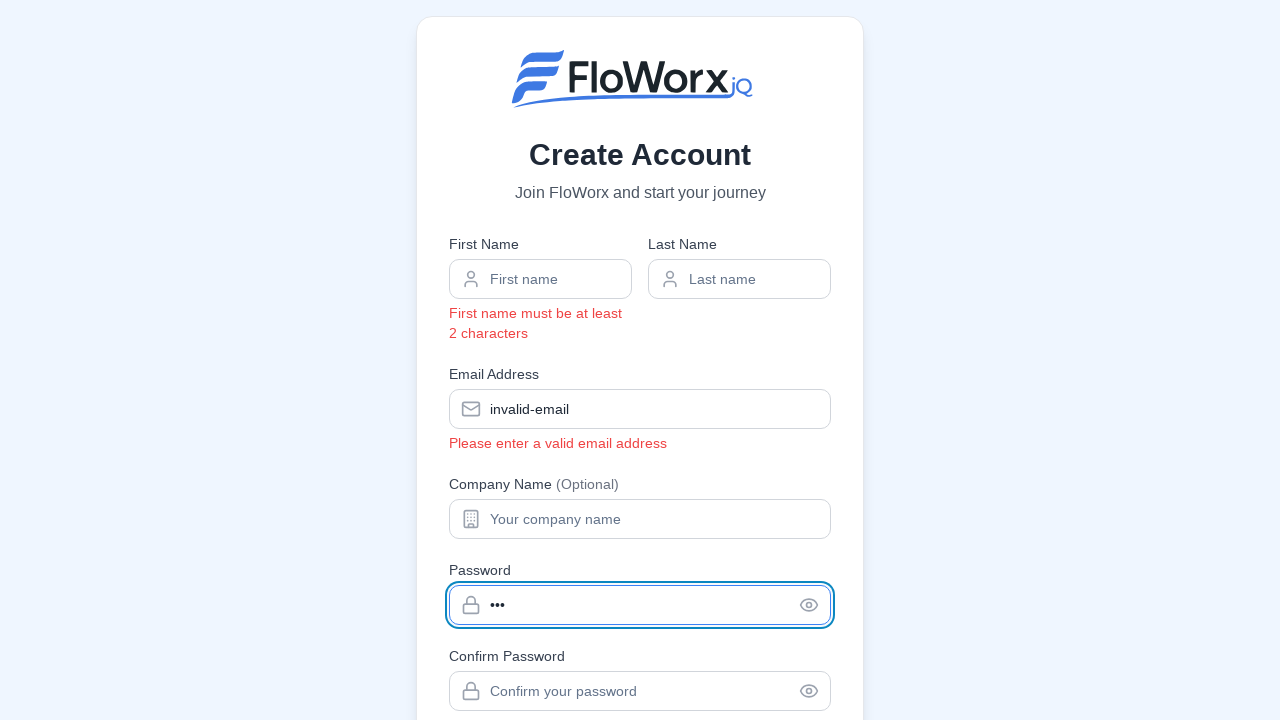

Clicked firstName field to trigger password validation at (540, 279) on input[name="firstName"]
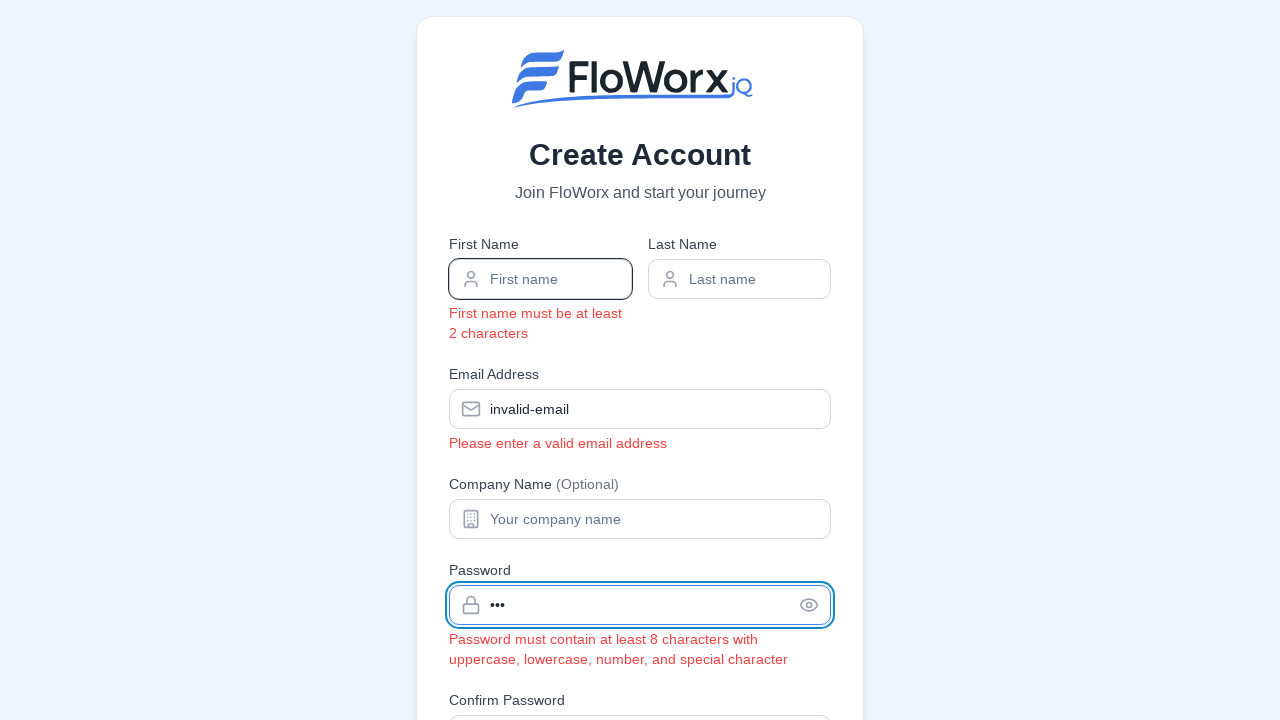

Waited 1.5 seconds for validation message for weak password '123'
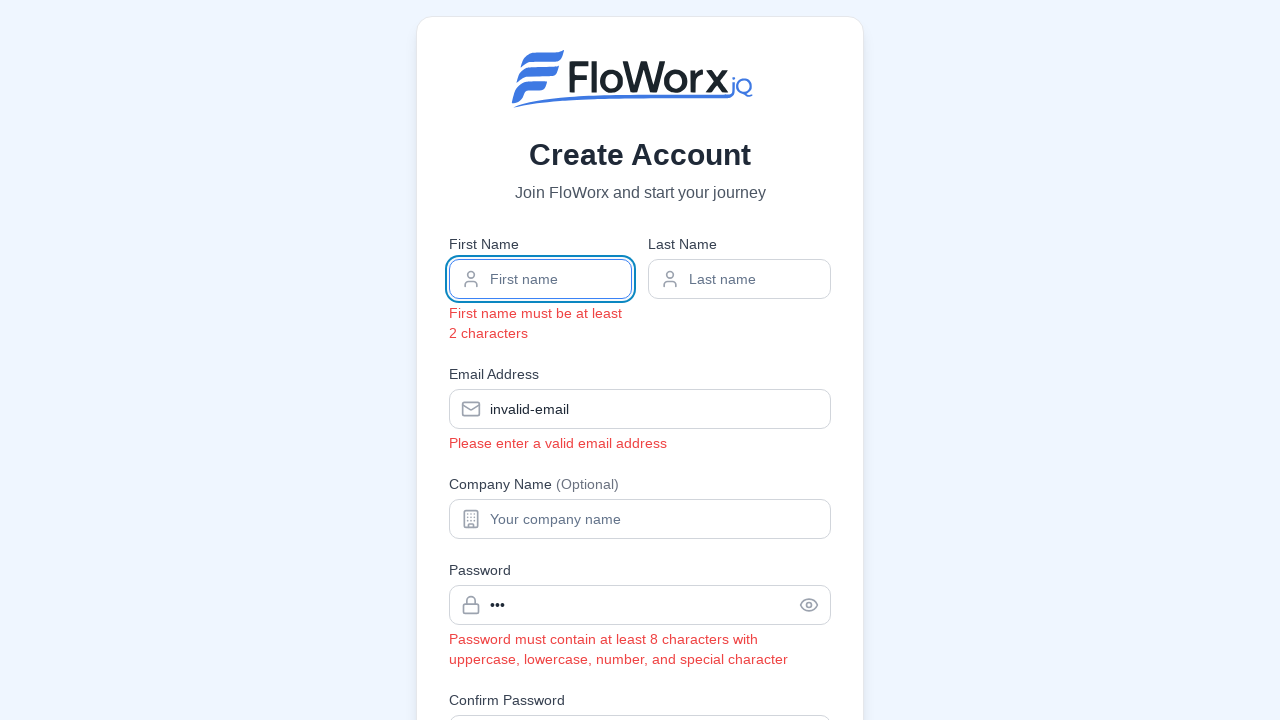

Cleared password field on input[name="password"]
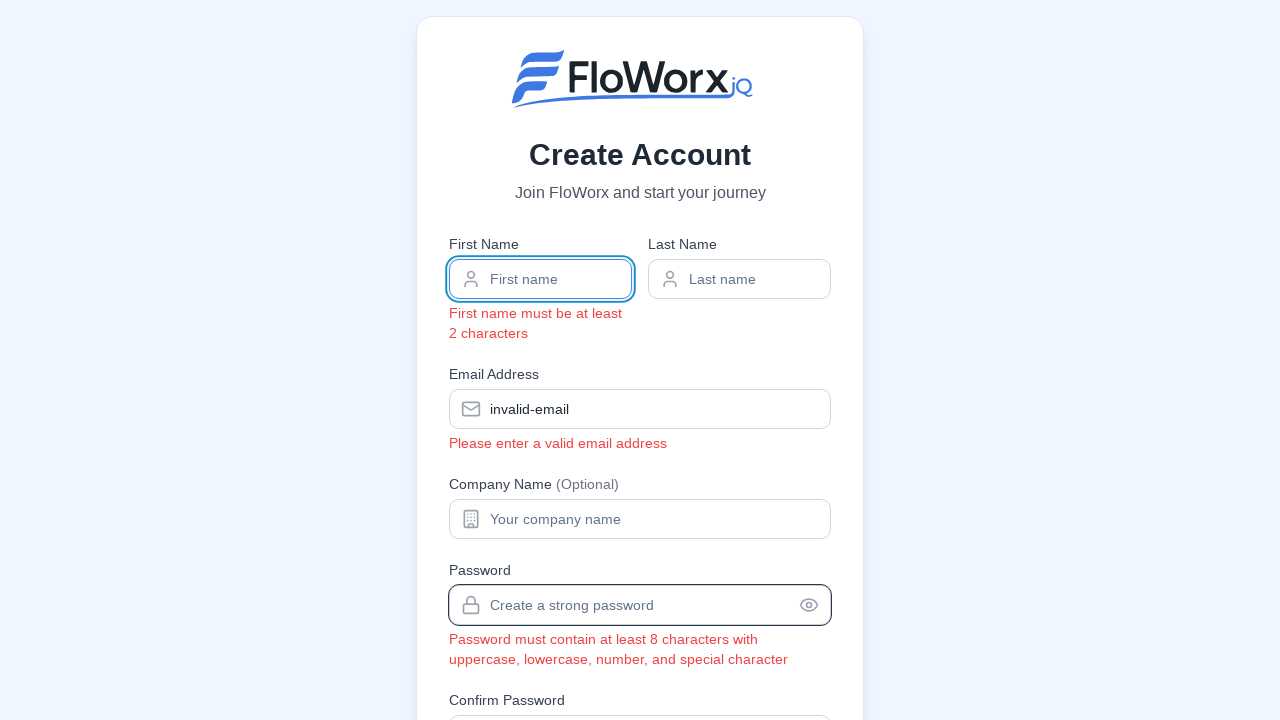

Entered weak password 'weak' into password field on input[name="password"]
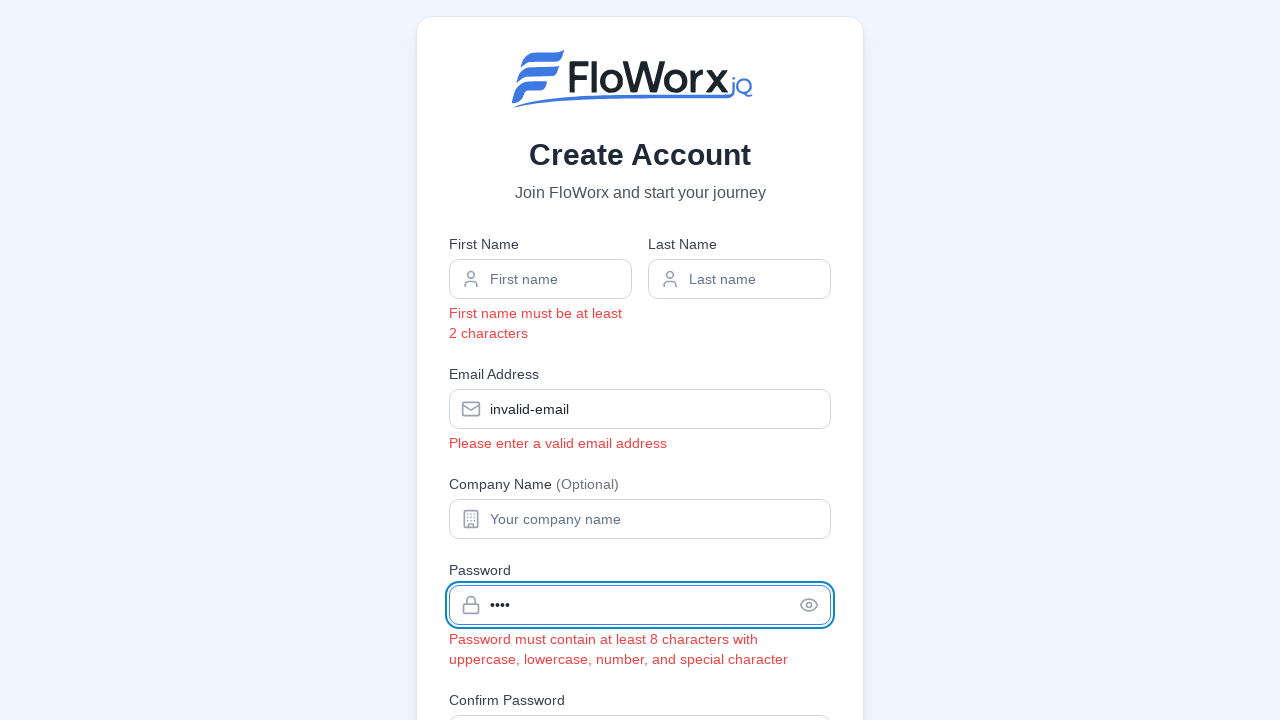

Clicked firstName field to trigger password validation at (540, 279) on input[name="firstName"]
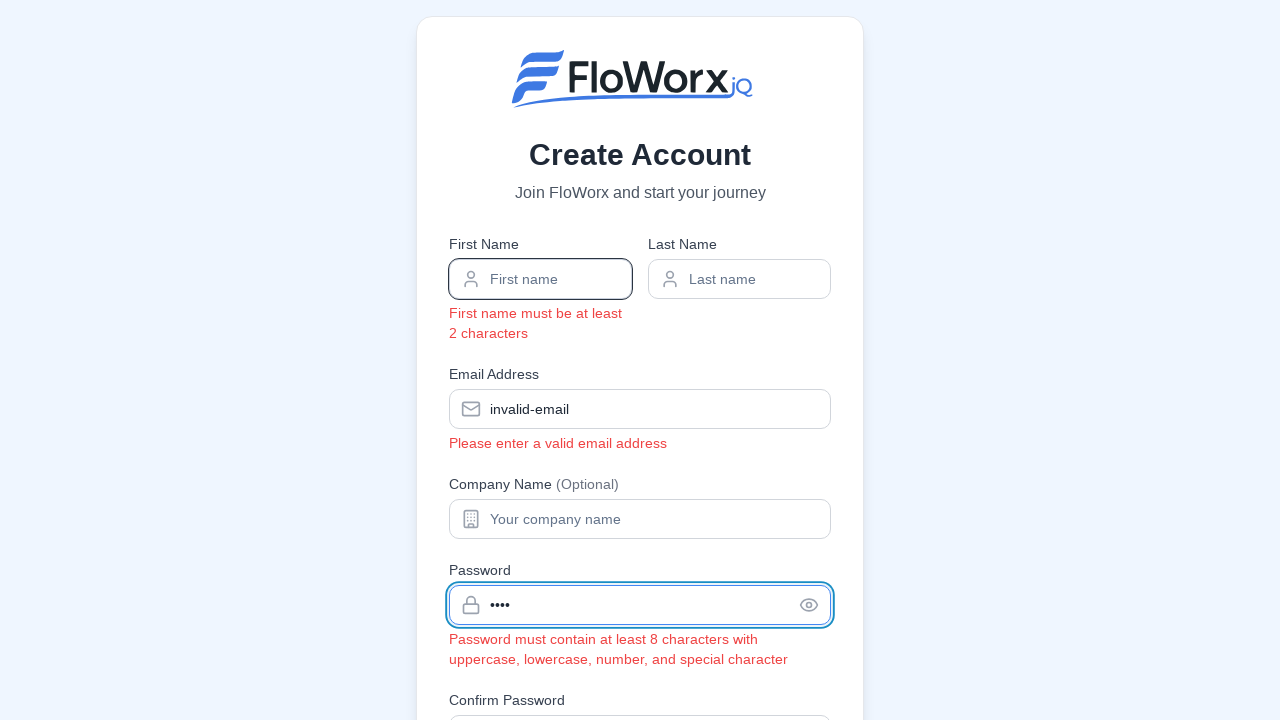

Waited 1.5 seconds for validation message for weak password 'weak'
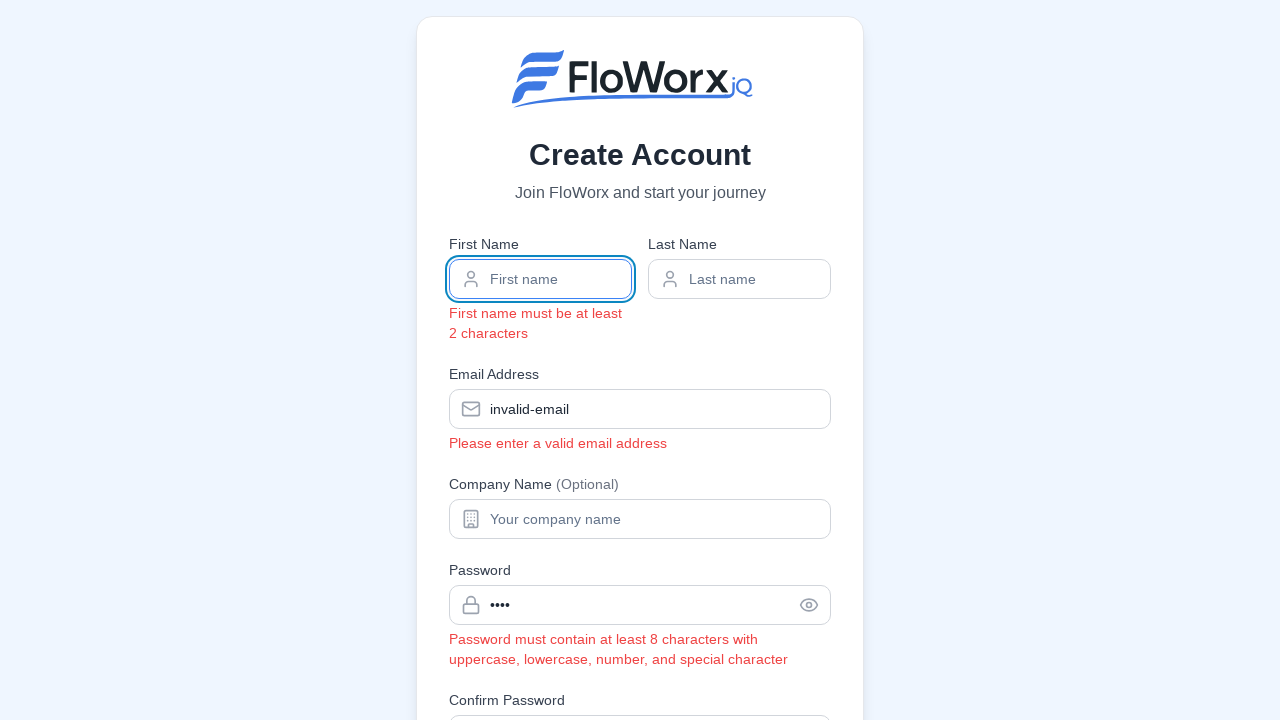

Cleared password field on input[name="password"]
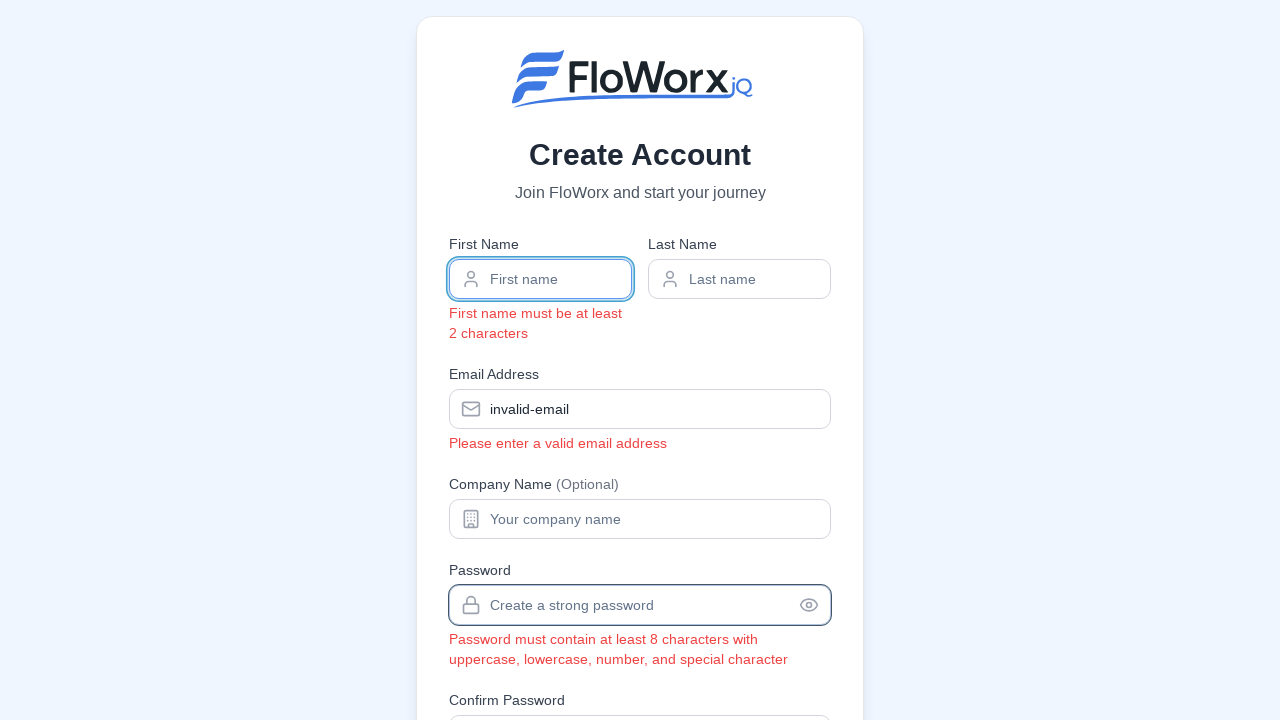

Entered weak password 'password' into password field on input[name="password"]
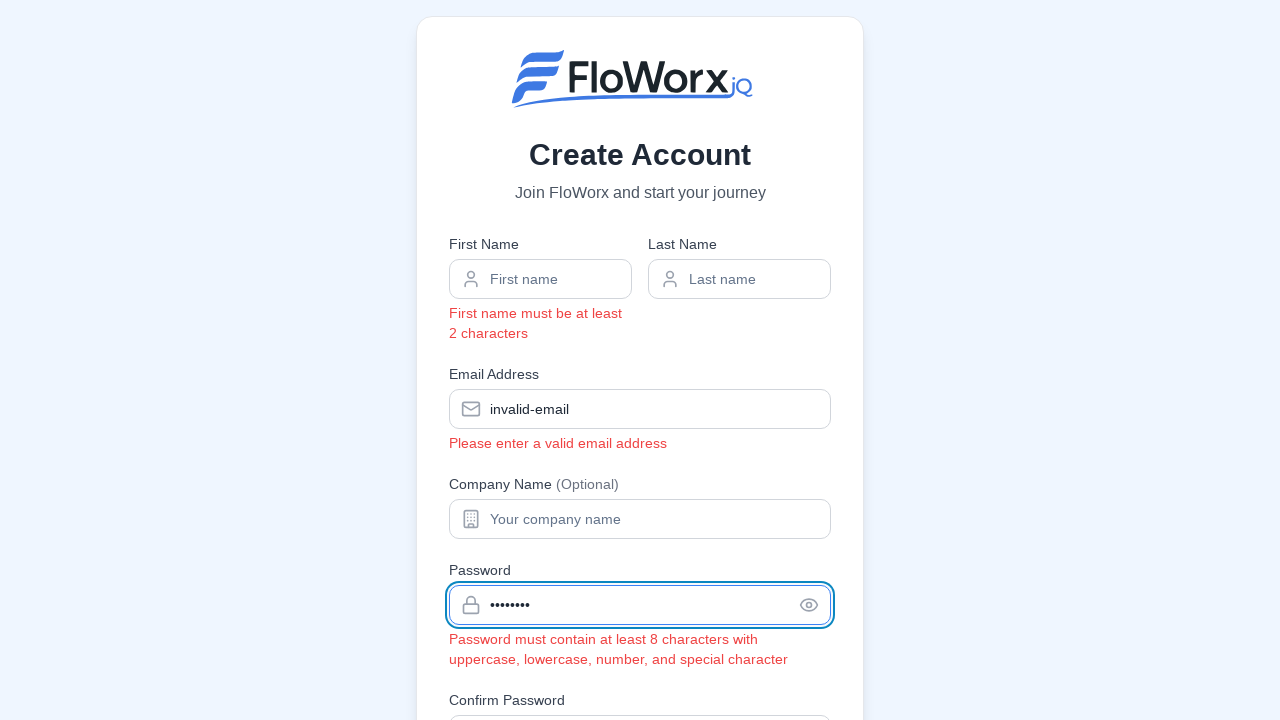

Clicked firstName field to trigger password validation at (540, 279) on input[name="firstName"]
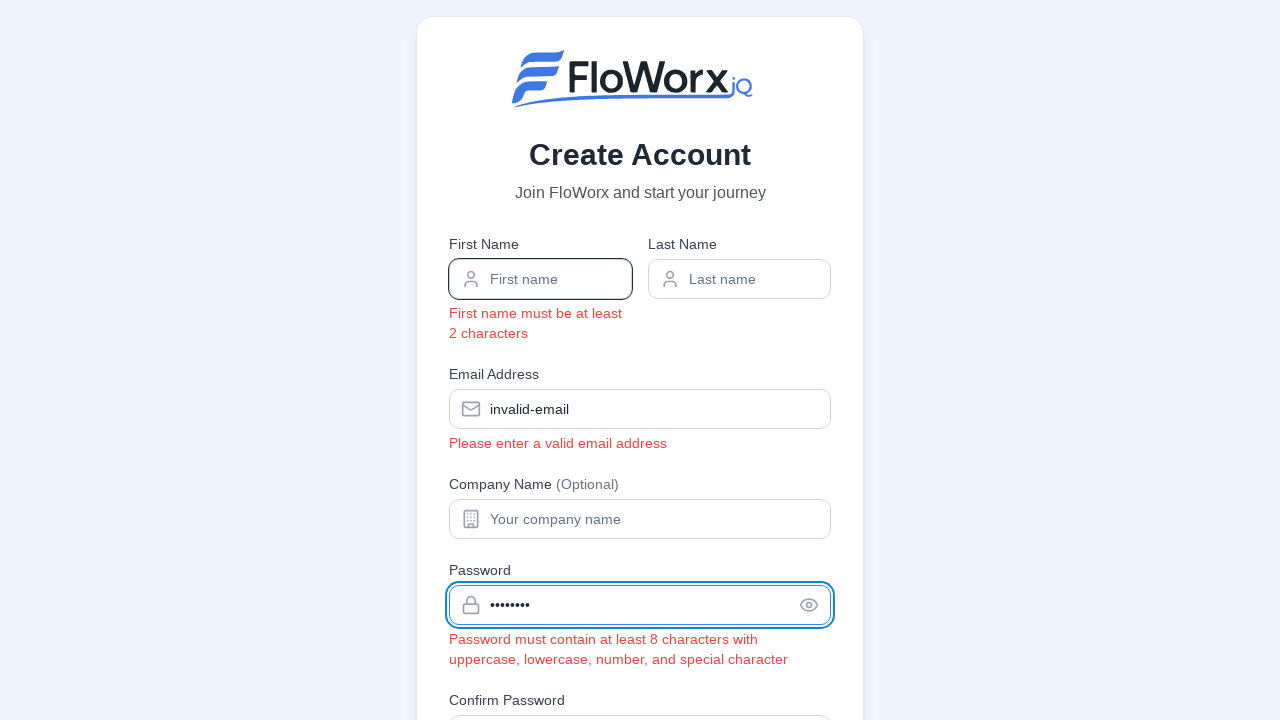

Waited 1.5 seconds for validation message for weak password 'password'
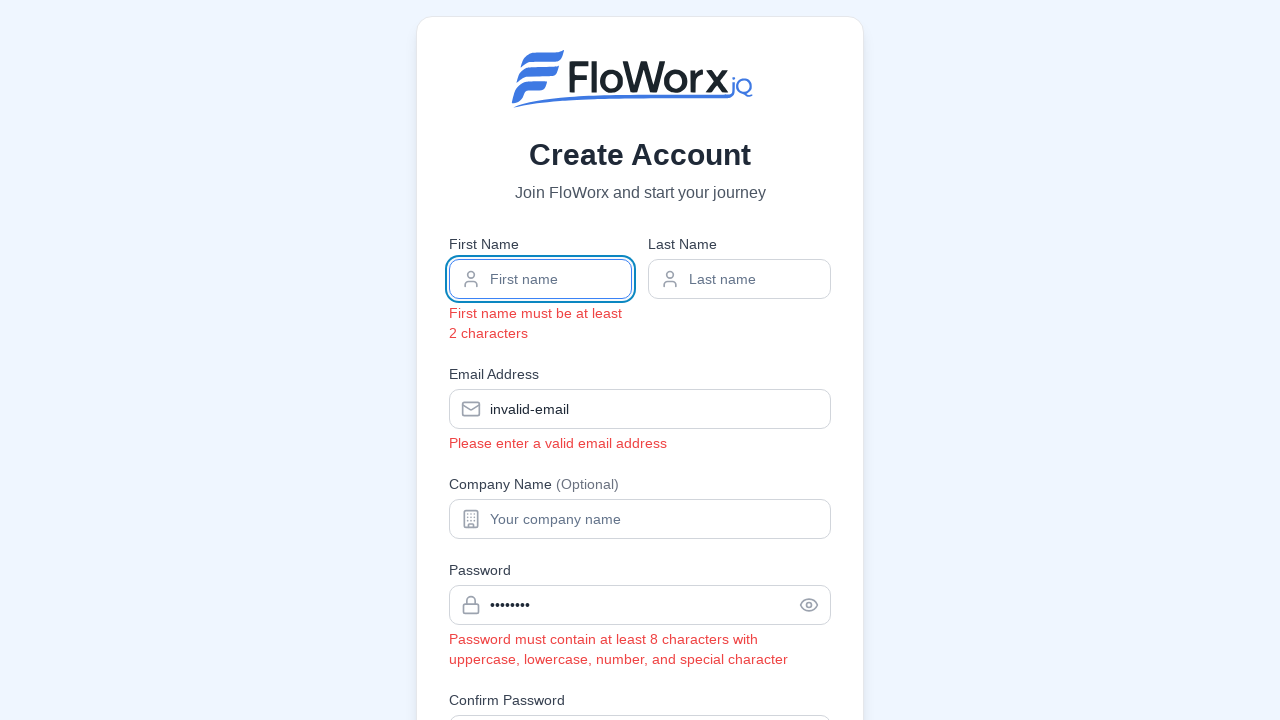

Cleared password field on input[name="password"]
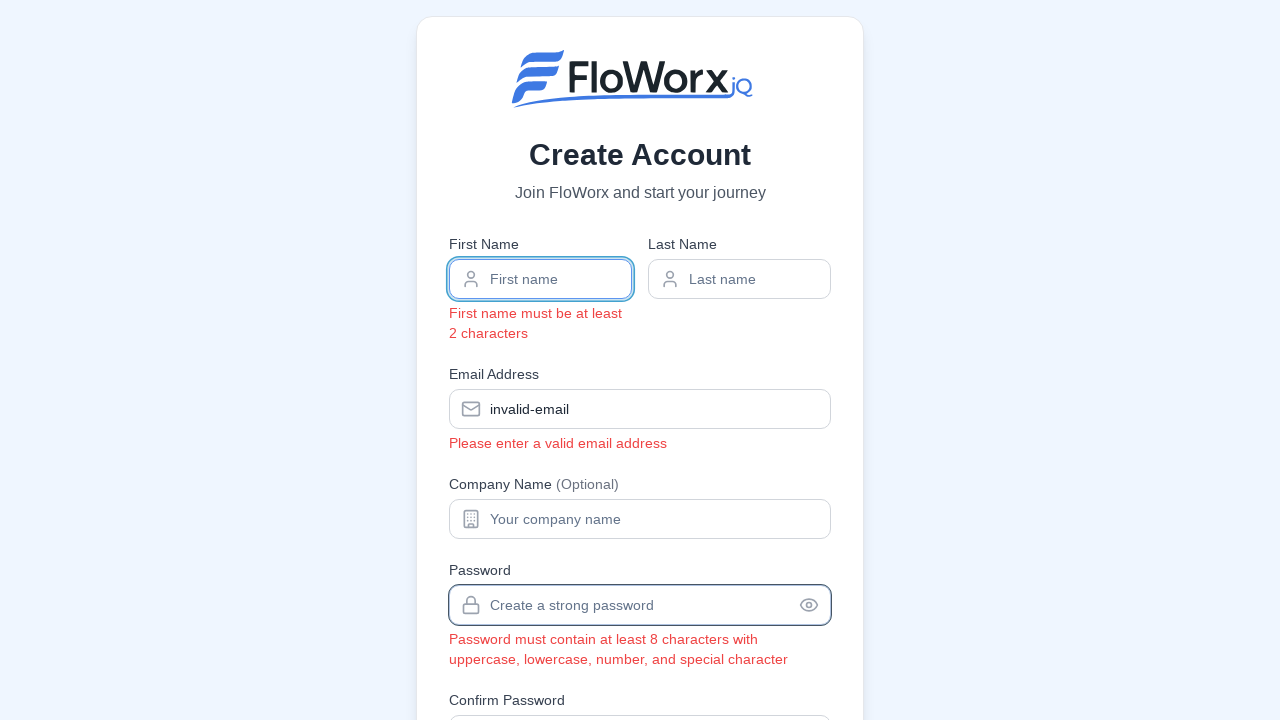

Entered weak password '12345678' into password field on input[name="password"]
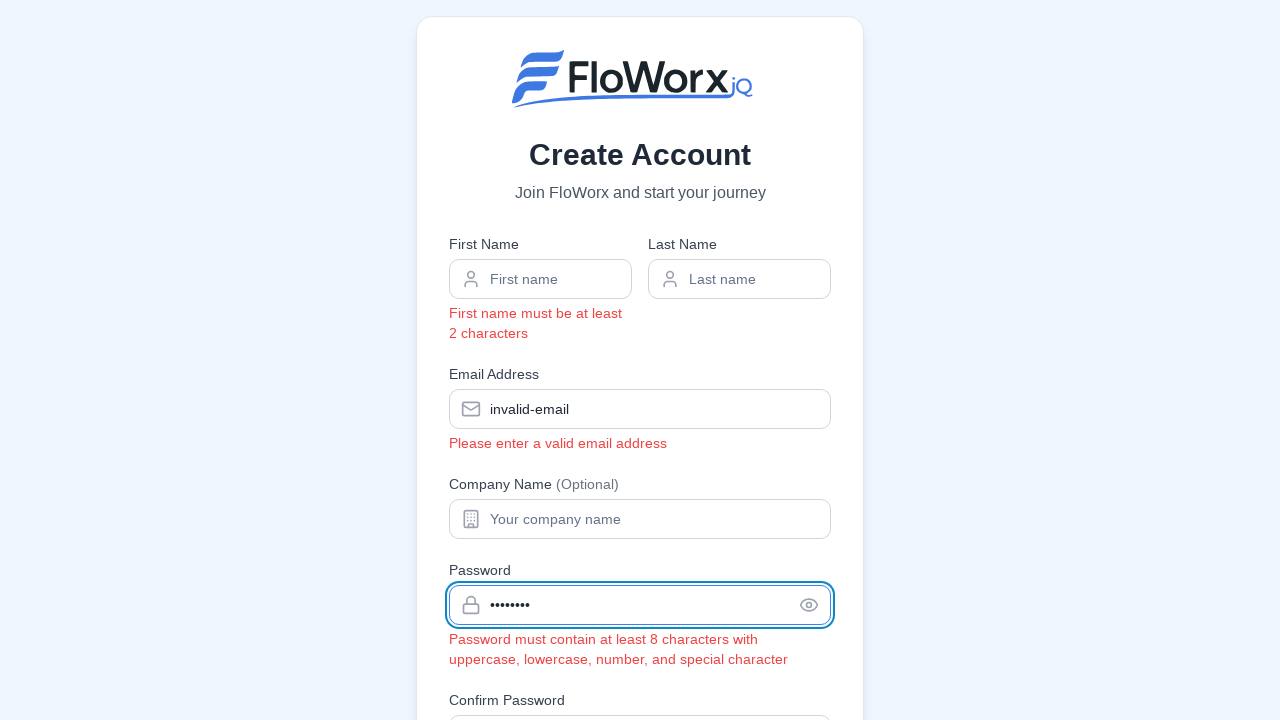

Clicked firstName field to trigger password validation at (540, 279) on input[name="firstName"]
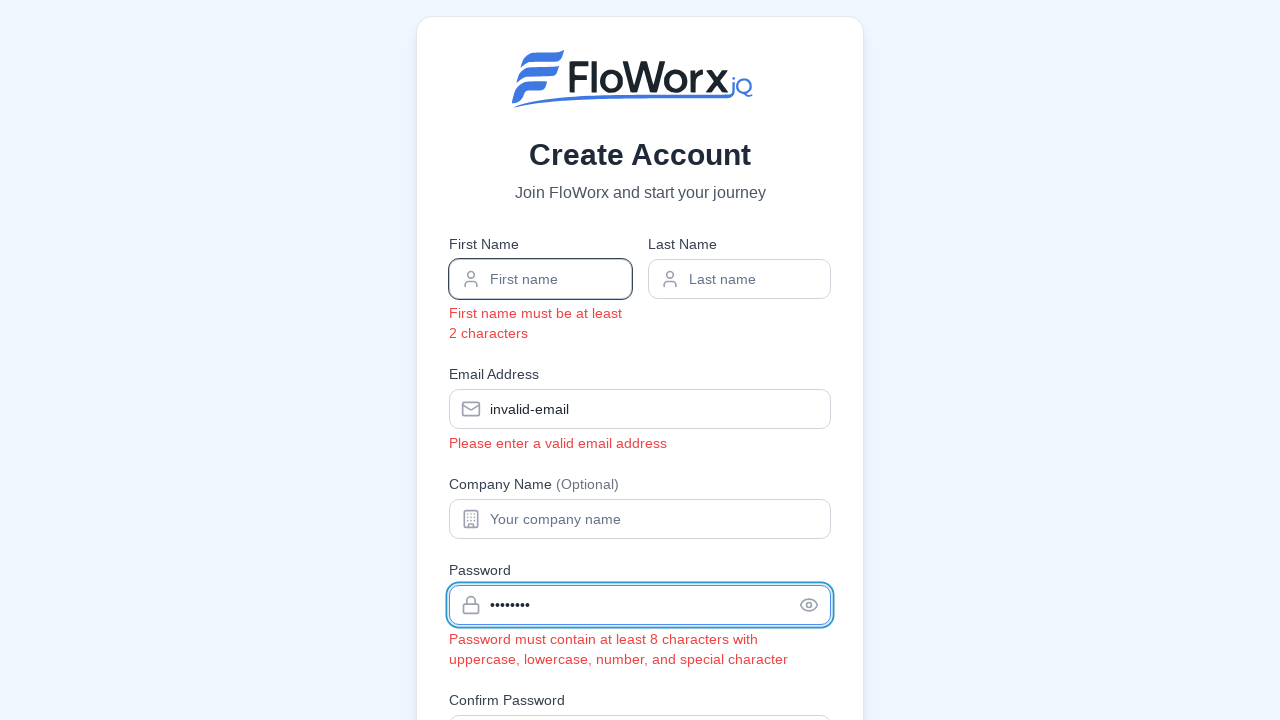

Waited 1.5 seconds for validation message for weak password '12345678'
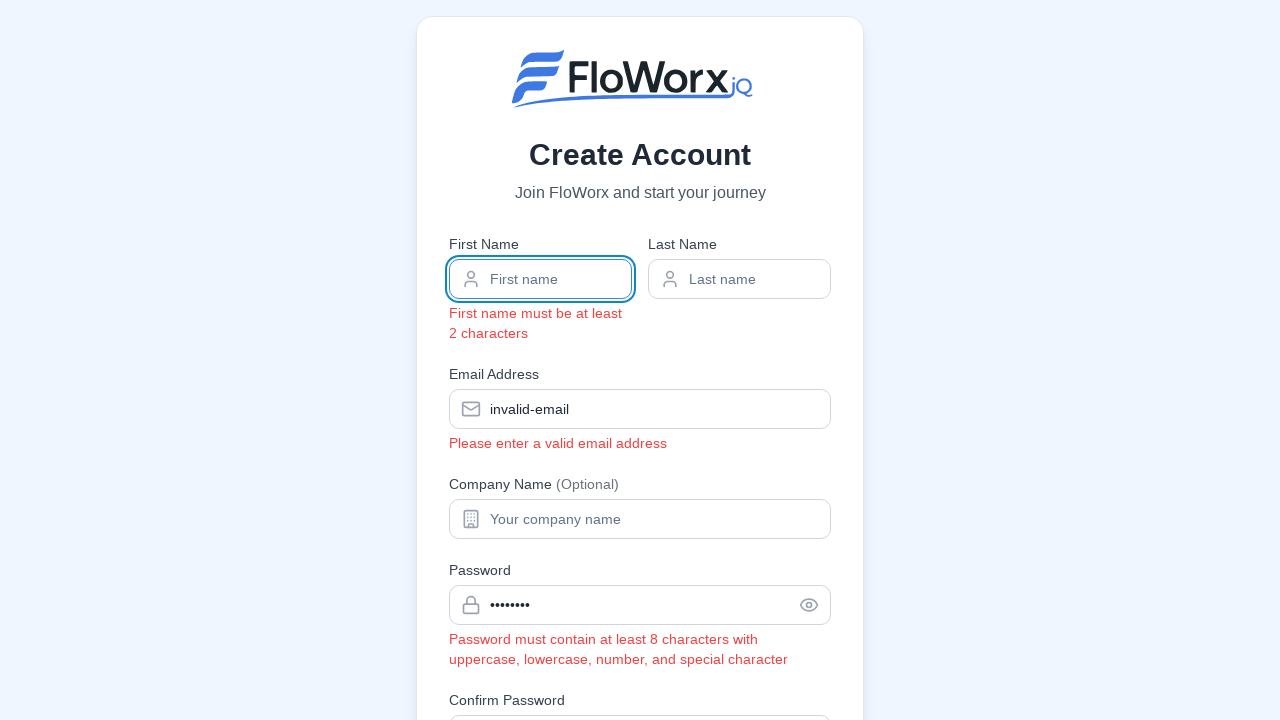

Cleared password field on input[name="password"]
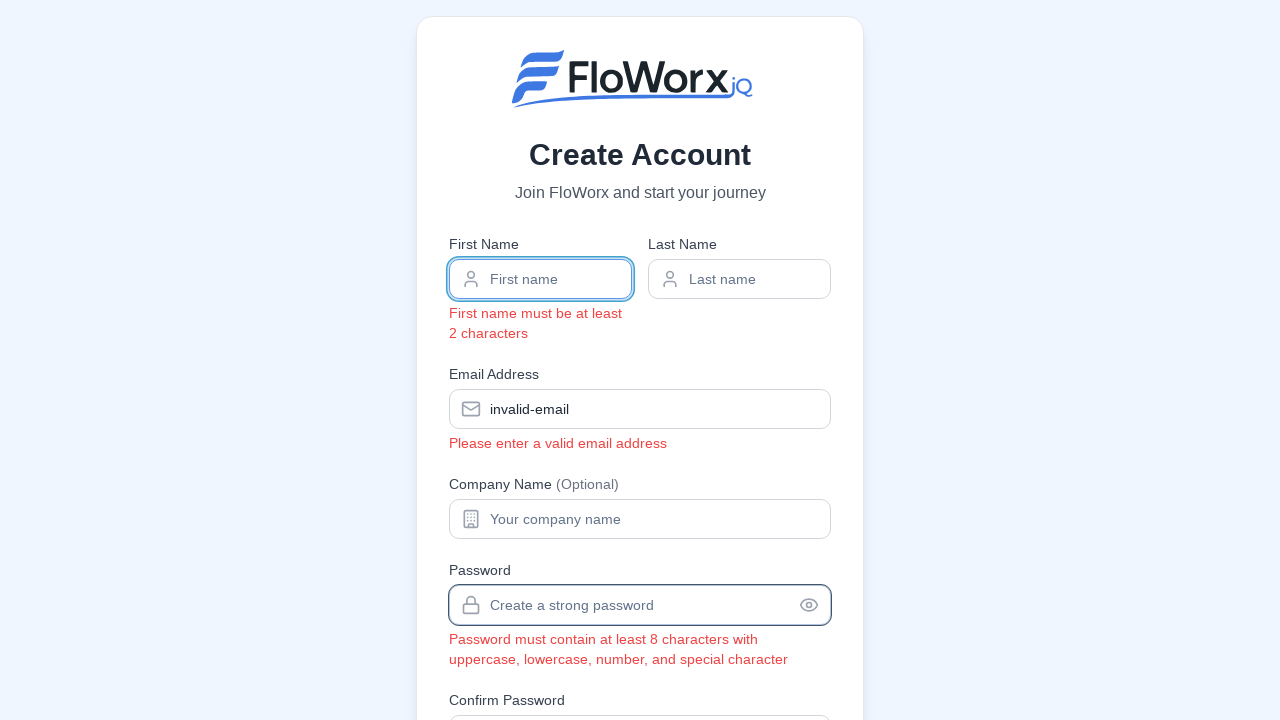

Entered weak password 'Password' into password field on input[name="password"]
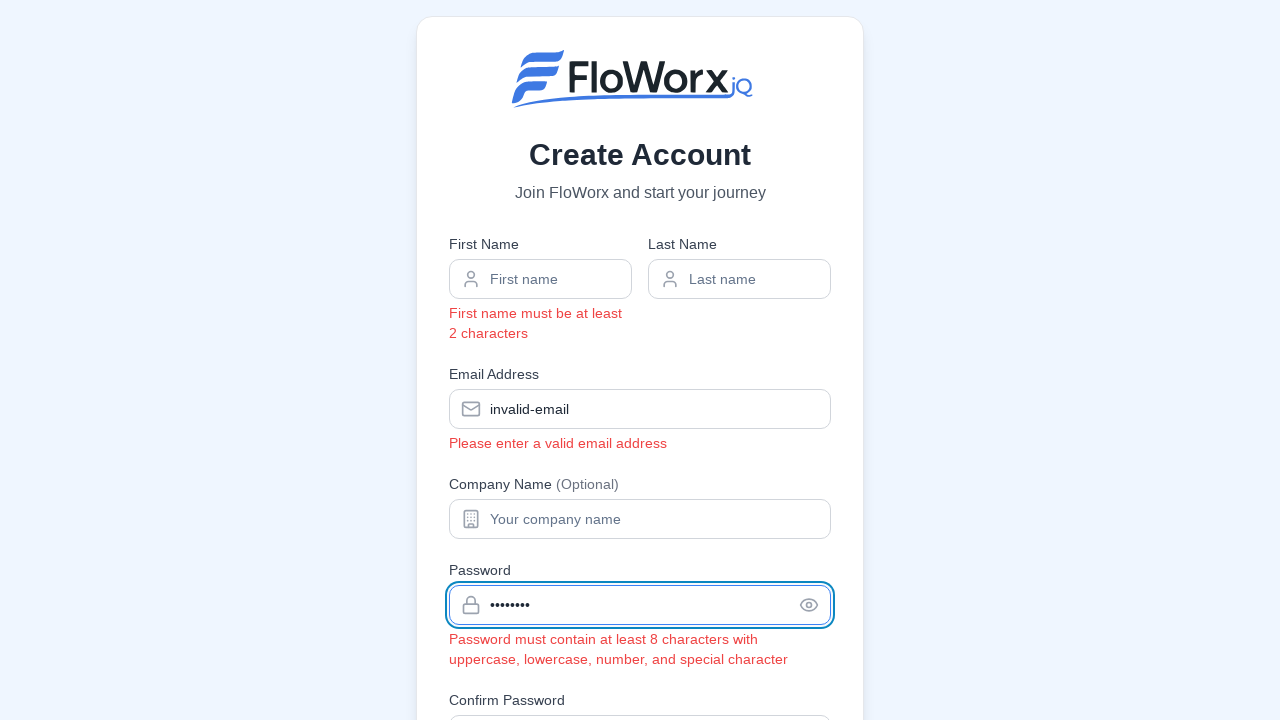

Clicked firstName field to trigger password validation at (540, 279) on input[name="firstName"]
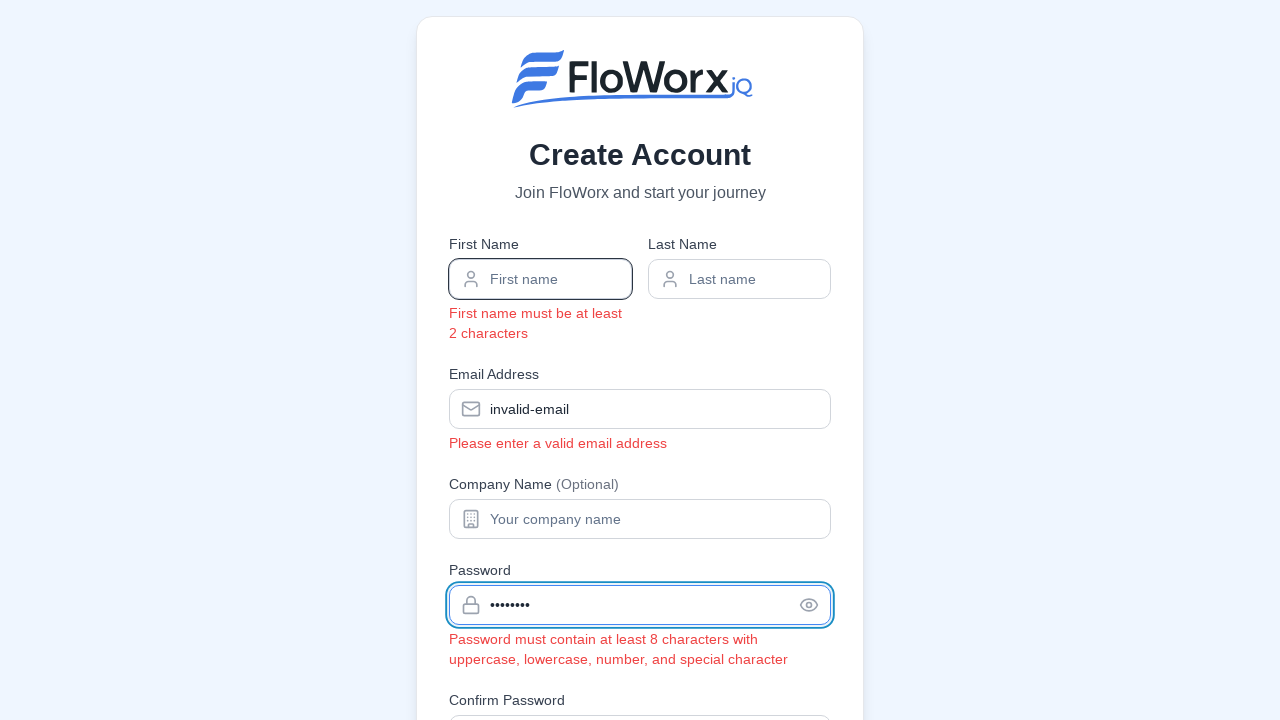

Waited 1.5 seconds for validation message for weak password 'Password'
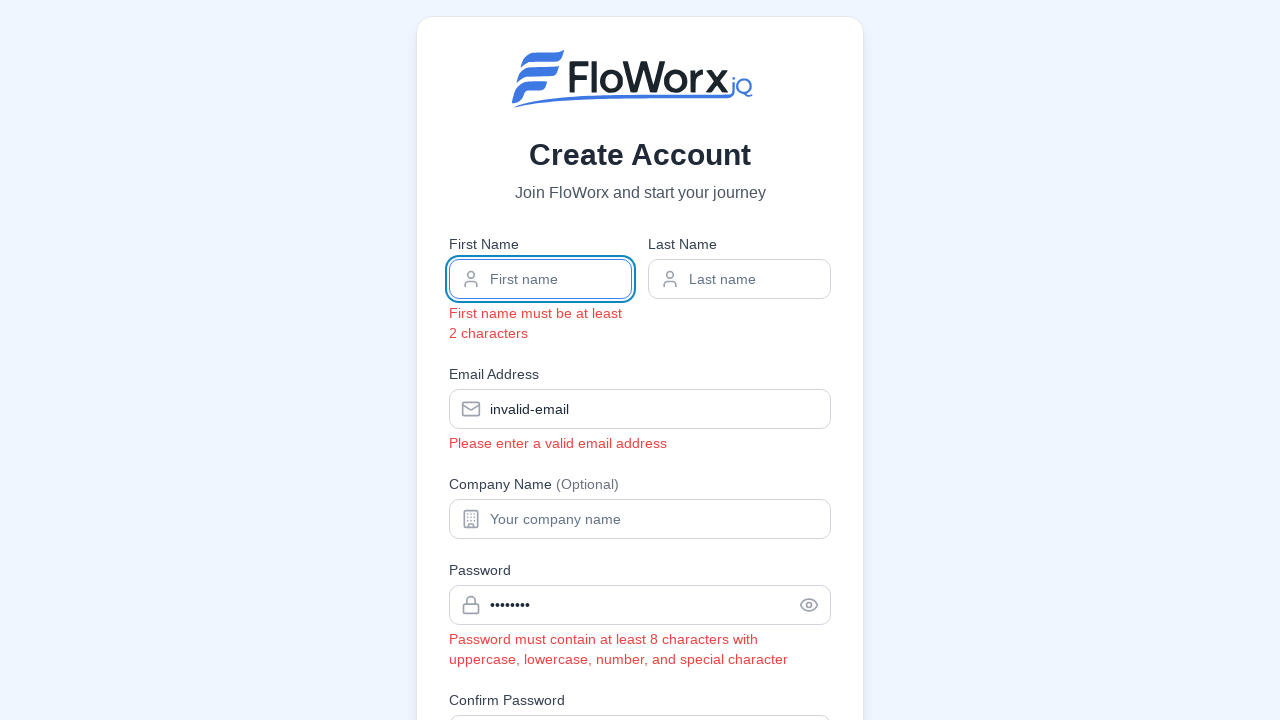

Cleared password field for specific validation test on input[name="password"]
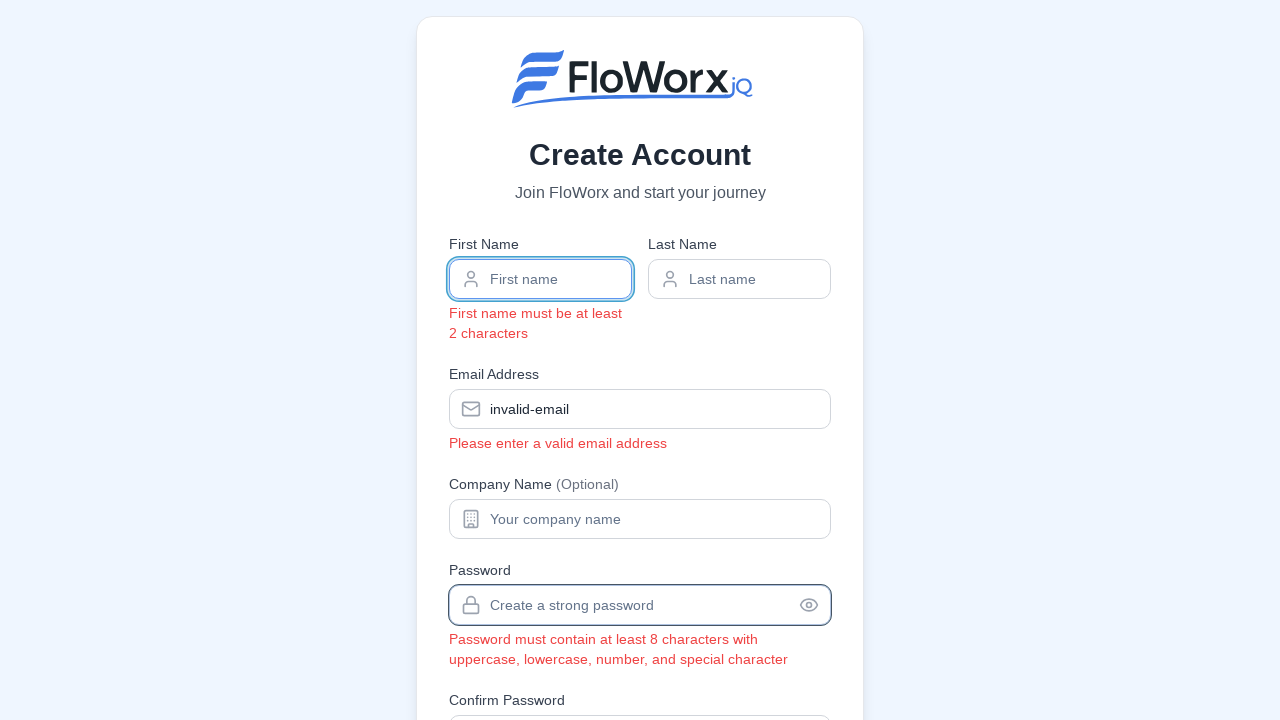

Entered '123' for specific weak password validation test on input[name="password"]
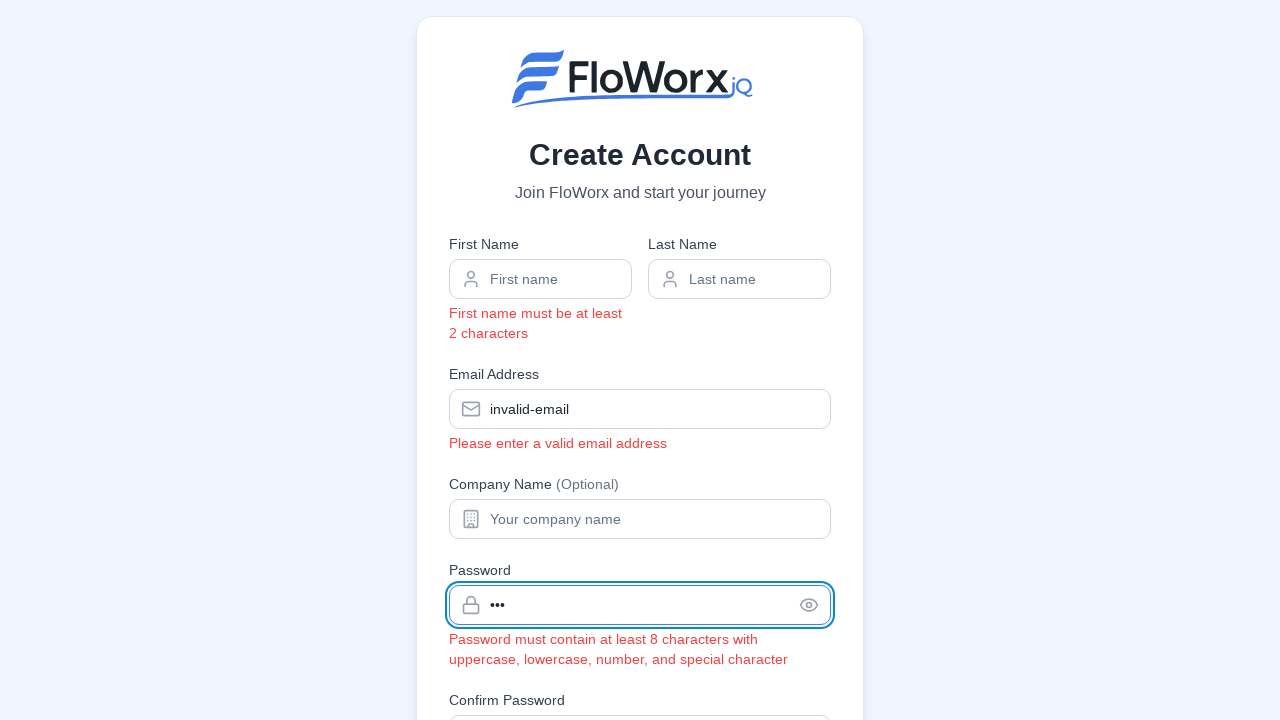

Clicked firstName field to trigger weak password validation at (540, 279) on input[name="firstName"]
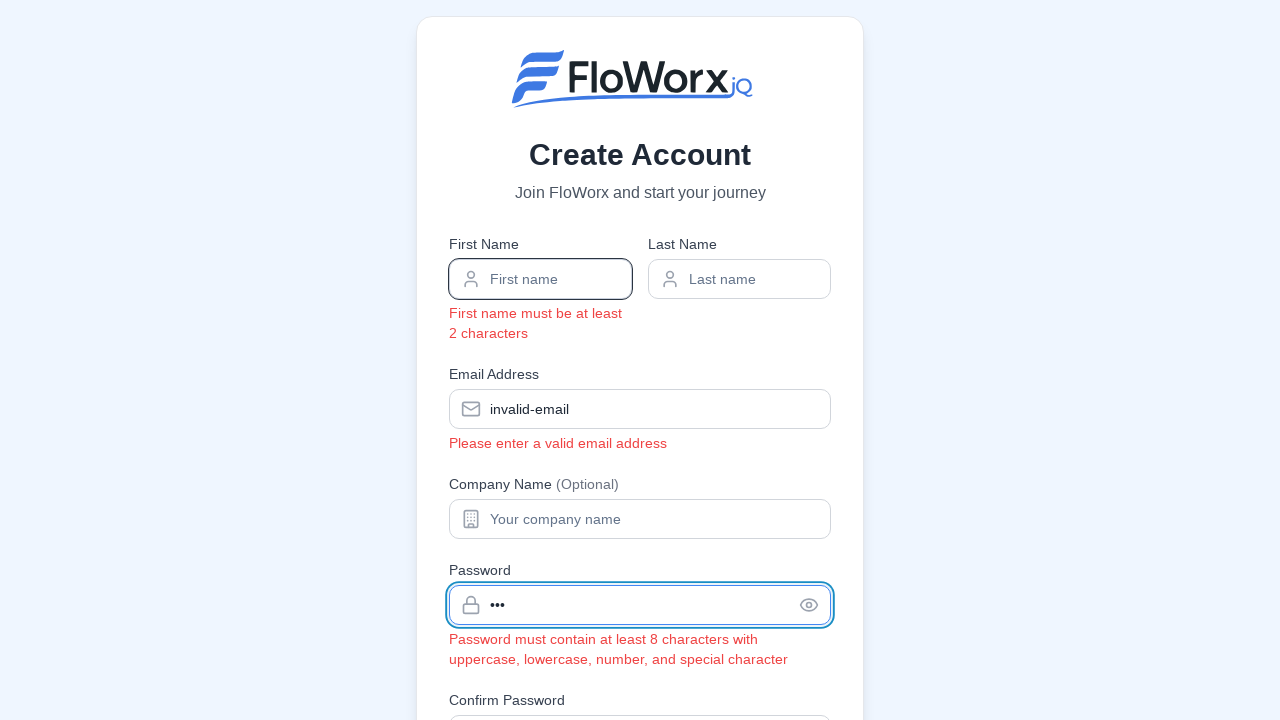

Waited 1.5 seconds for validation message for weak password
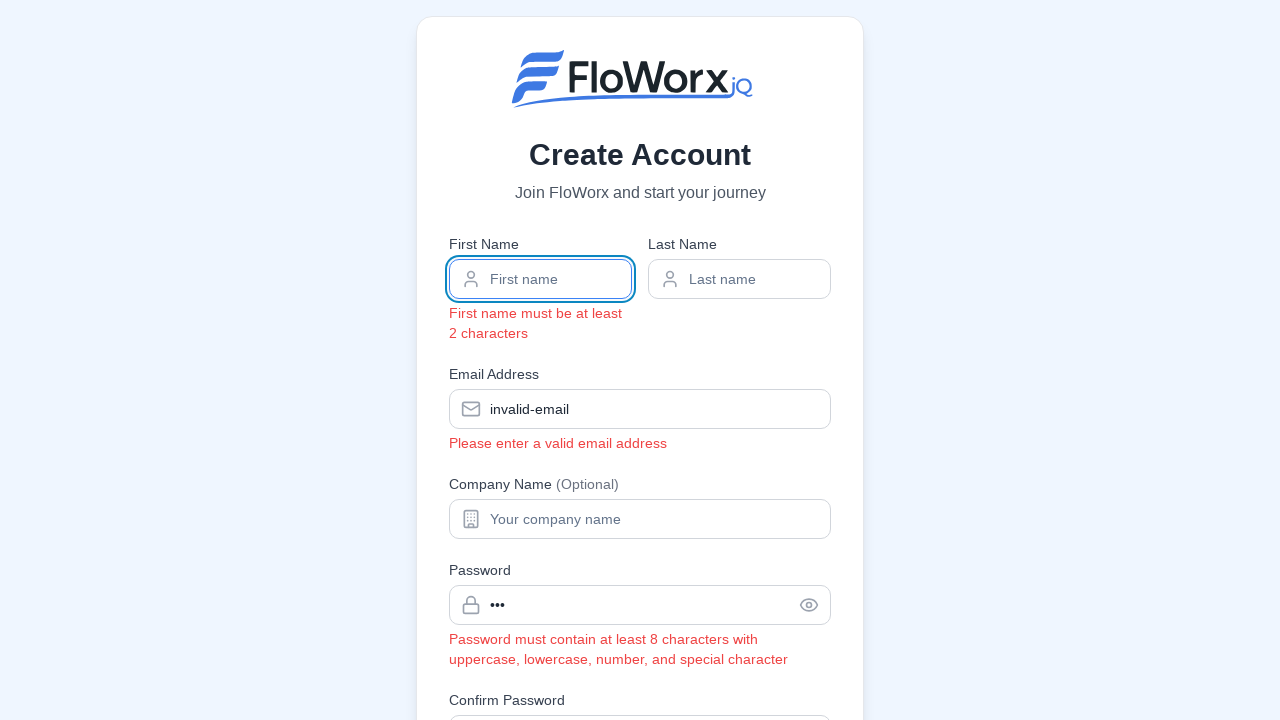

Entered 'TestPassword123!' into password field on input[name="password"]
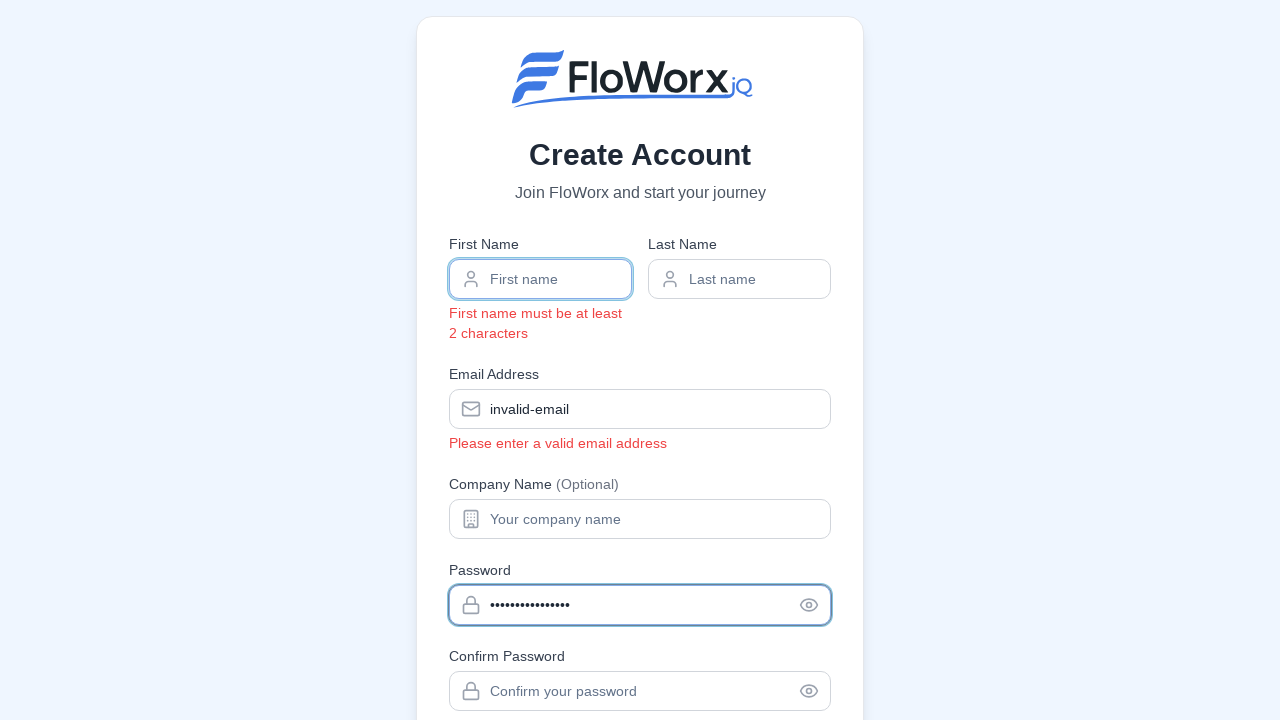

Entered 'DifferentPassword123!' into confirmPassword field (mismatched) on input[name="confirmPassword"]
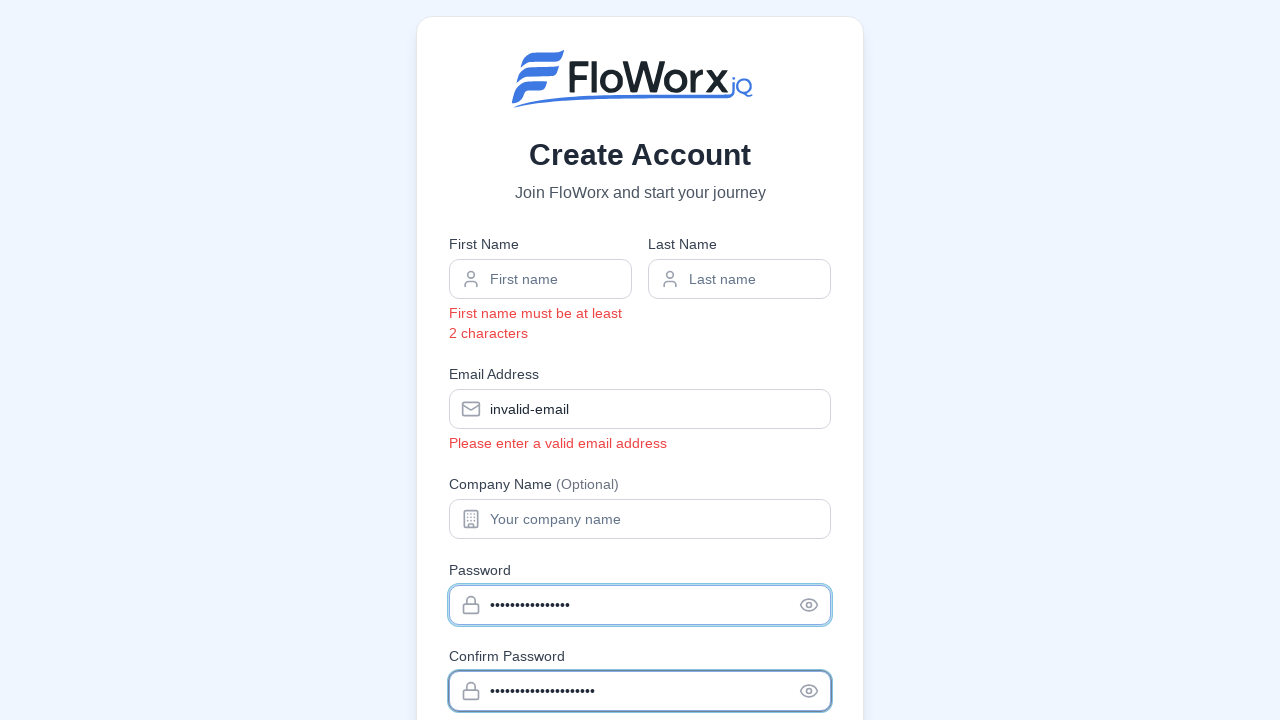

Clicked firstName field to trigger password mismatch validation at (540, 279) on input[name="firstName"]
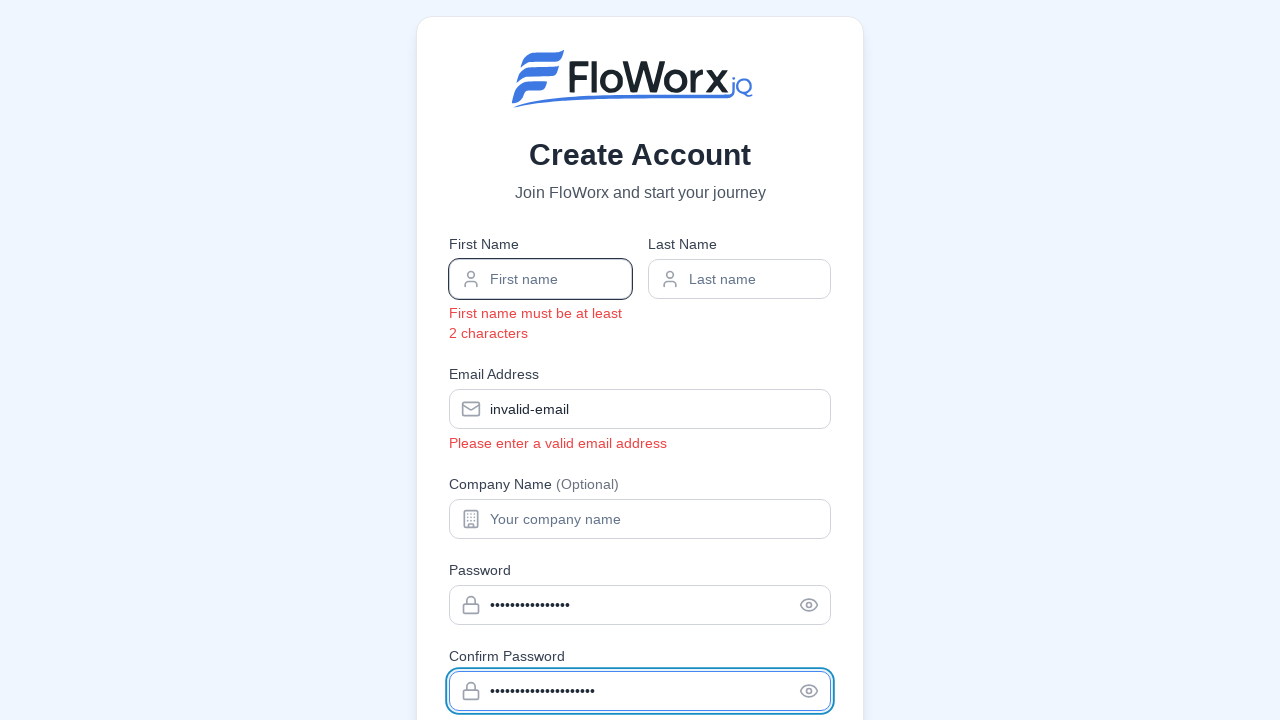

Waited 1.5 seconds for validation message for mismatched passwords
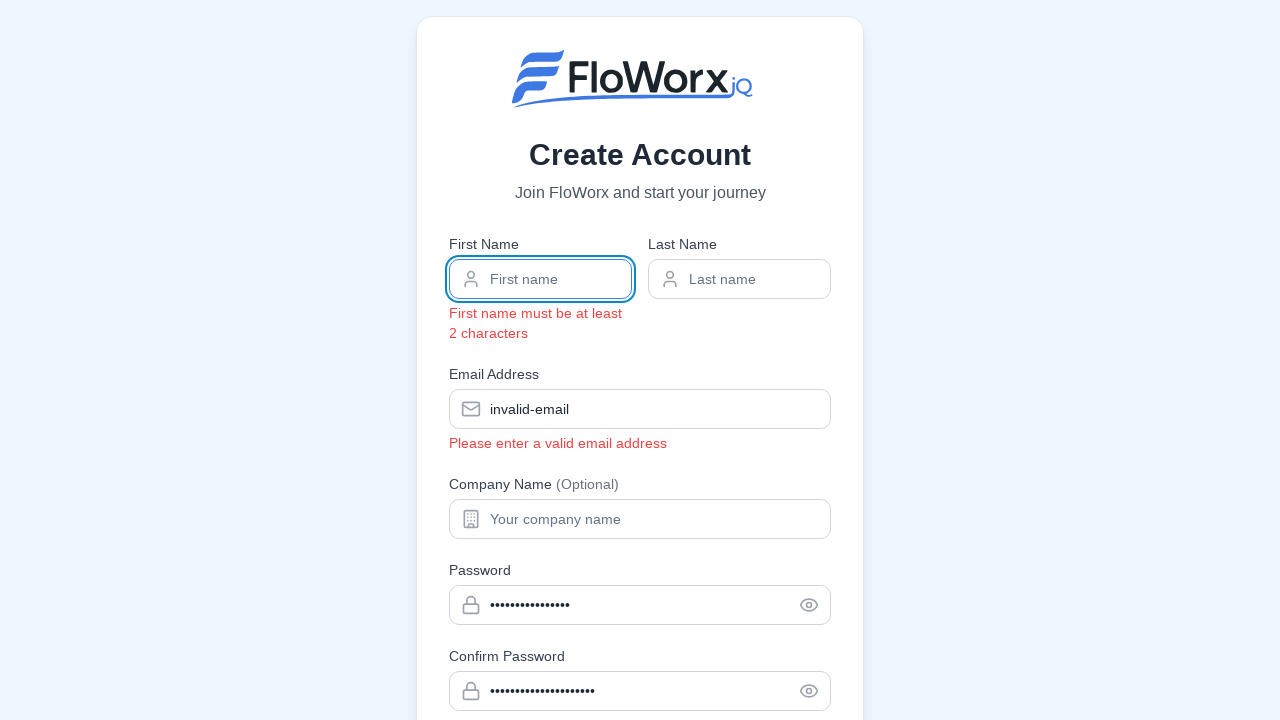

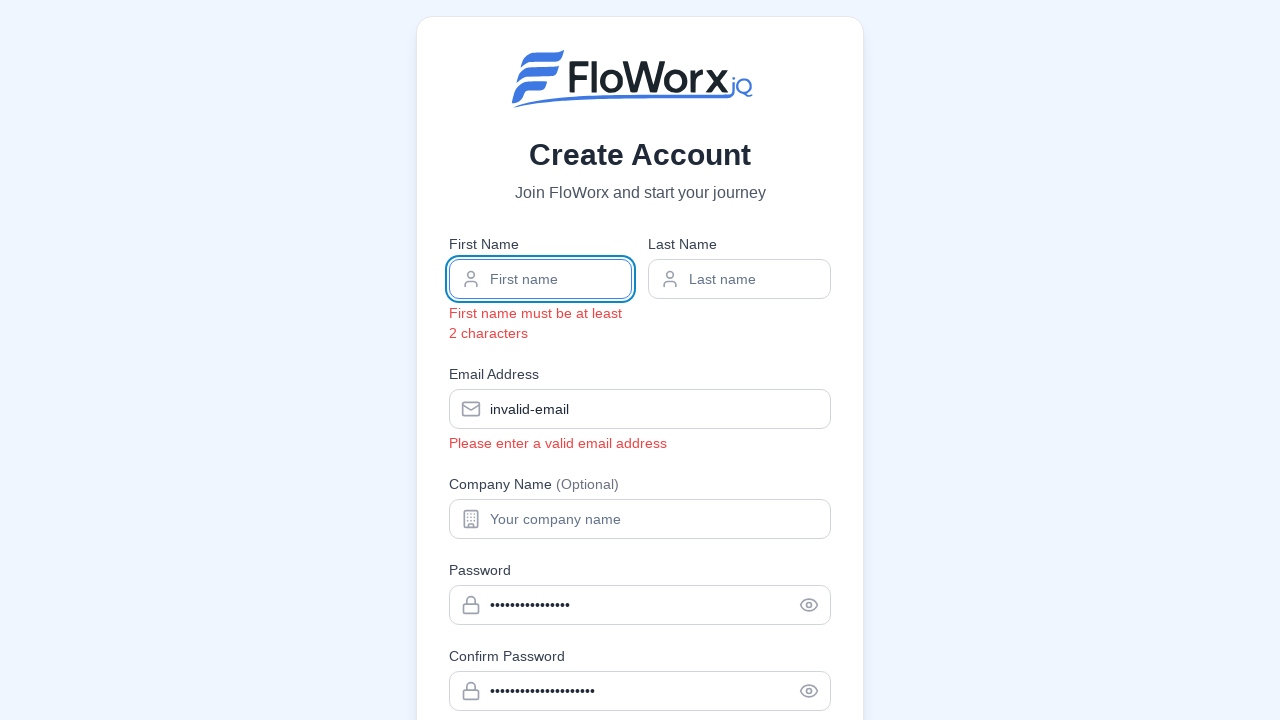